Tests that validation error messages disappear when corresponding form fields are filled, iterating through all 10 required fields

Starting URL: https://parabank.parasoft.com/parabank/register.htm

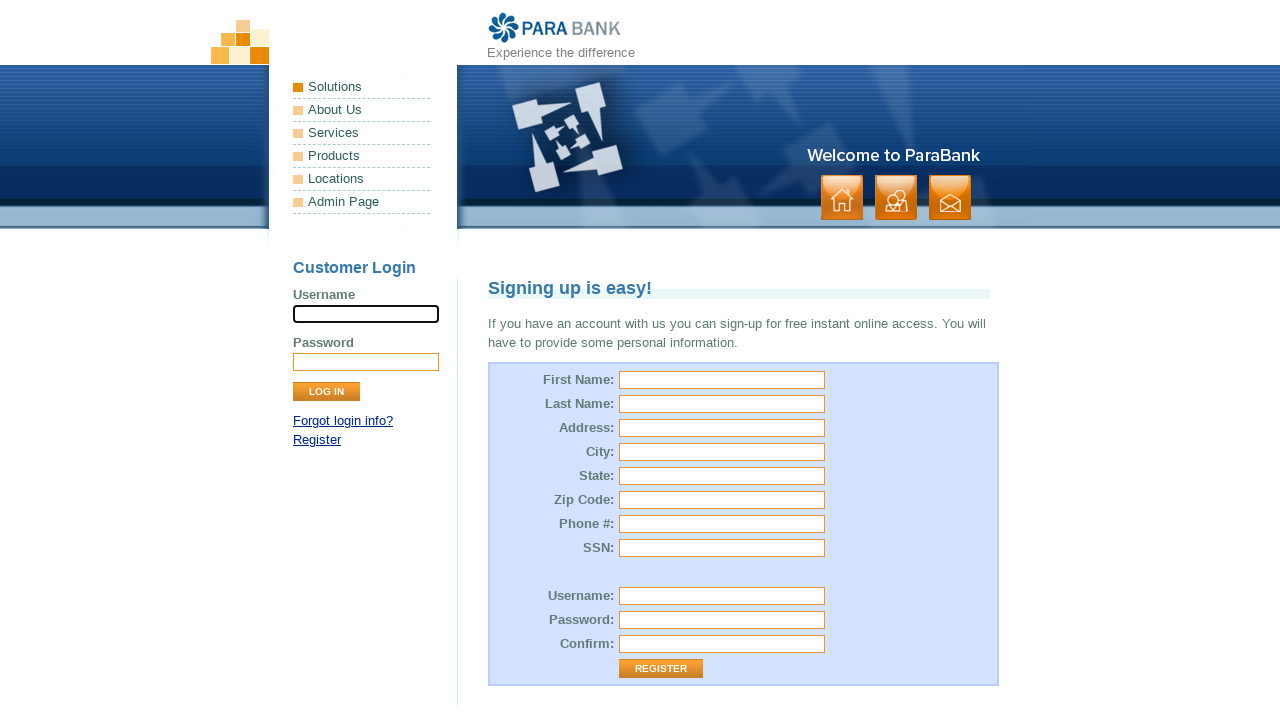

Clicked Register button to trigger validation for #customer\.firstName at (661, 669) on input[value='Register']
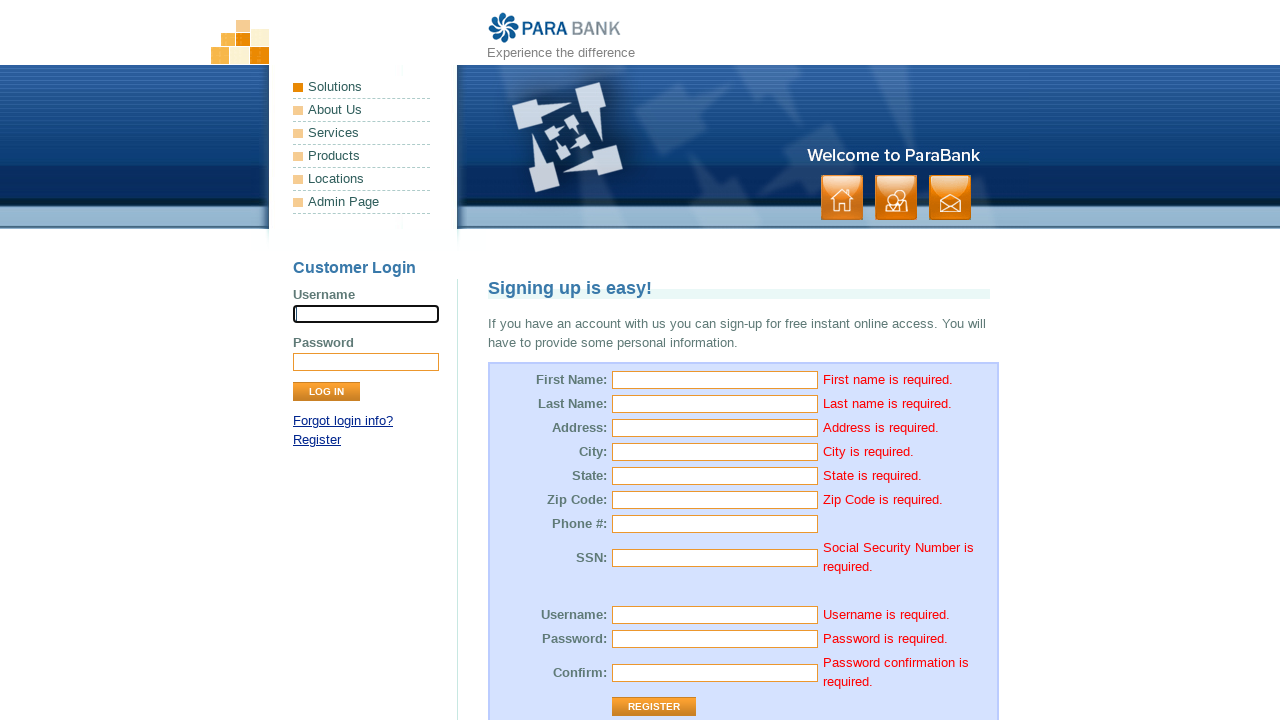

Verified error message 'First name is required.' is visible
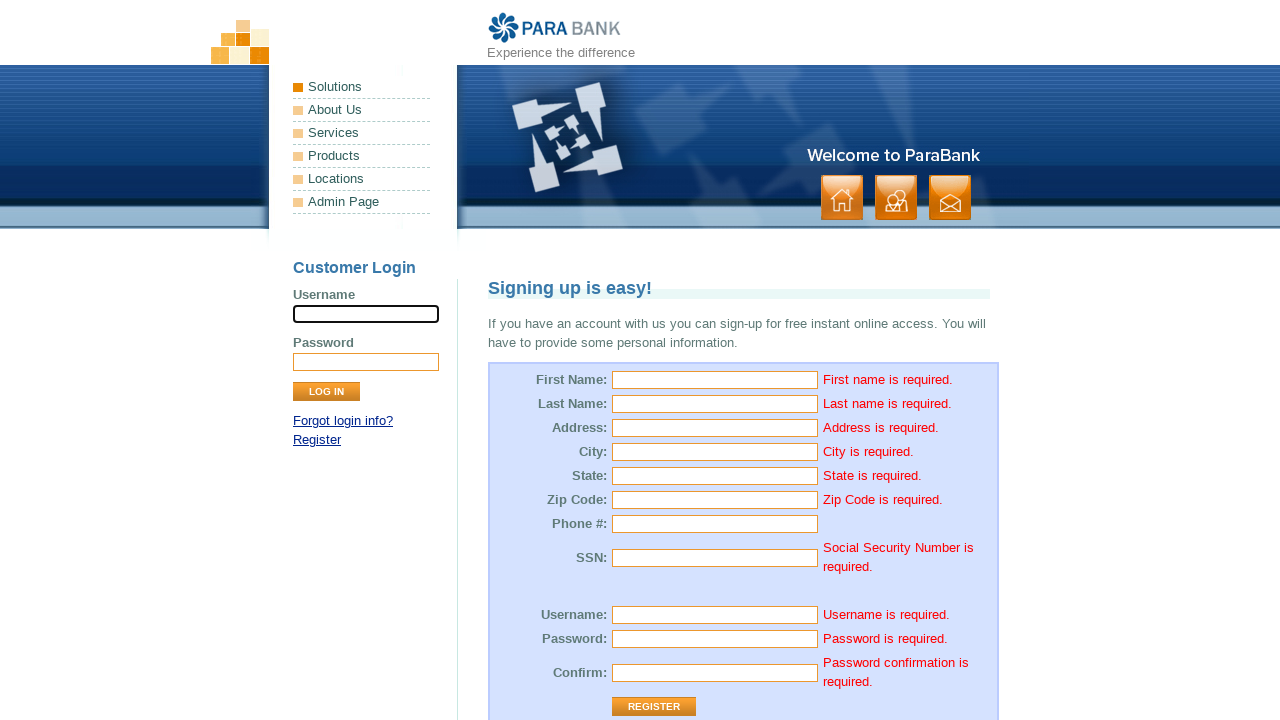

Filled field #customer\.firstName with 'test' on #customer\.firstName
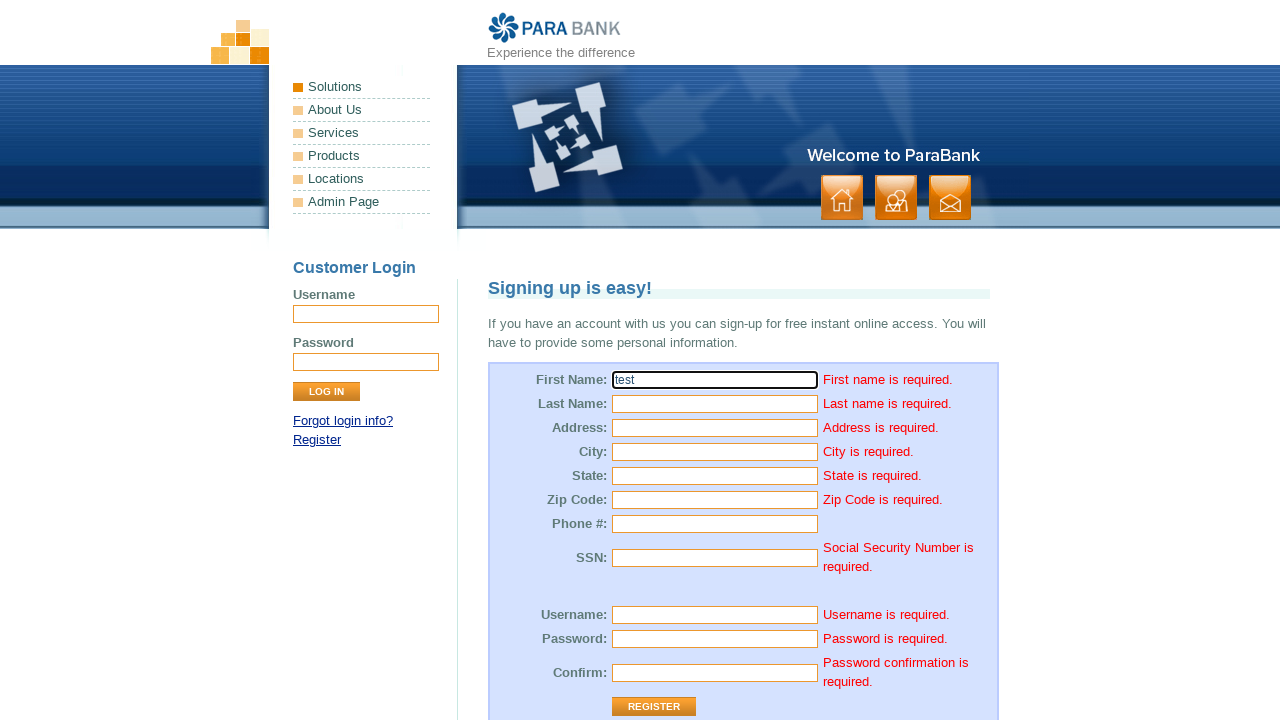

Clicked Register button to validate filled field at (654, 707) on input[value='Register']
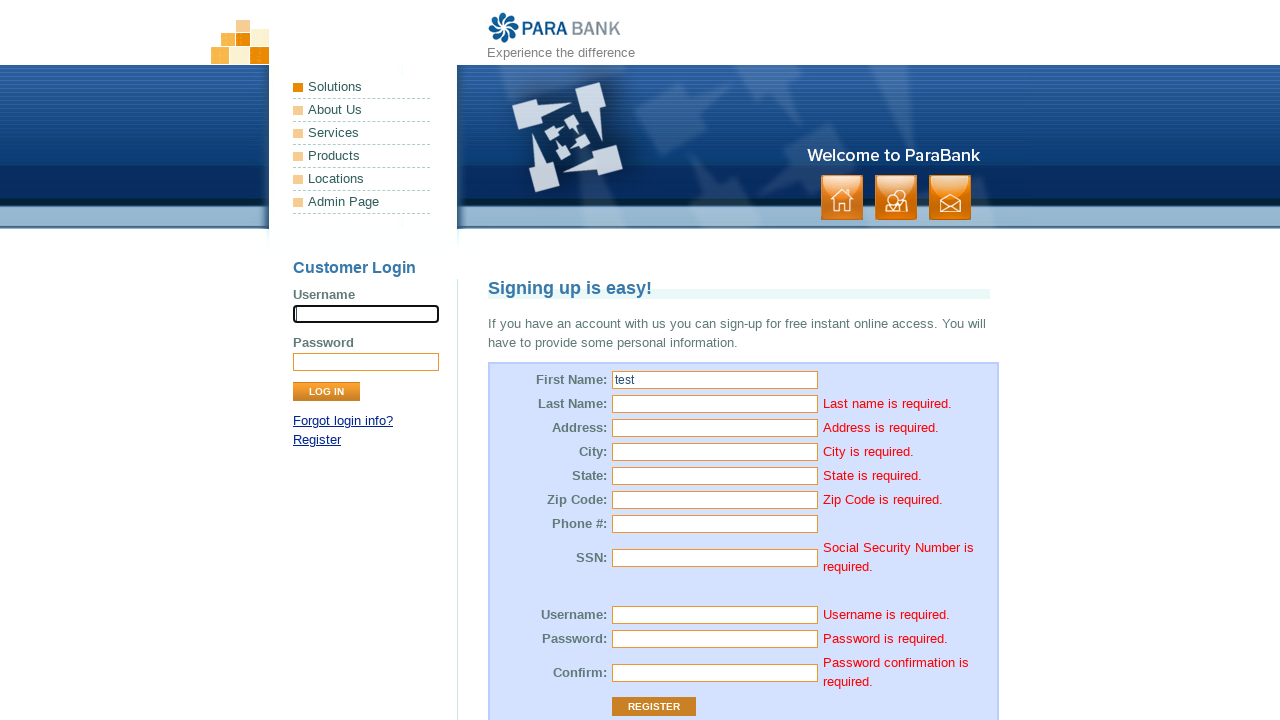

Verified error message 'First name is required.' disappeared after filling field
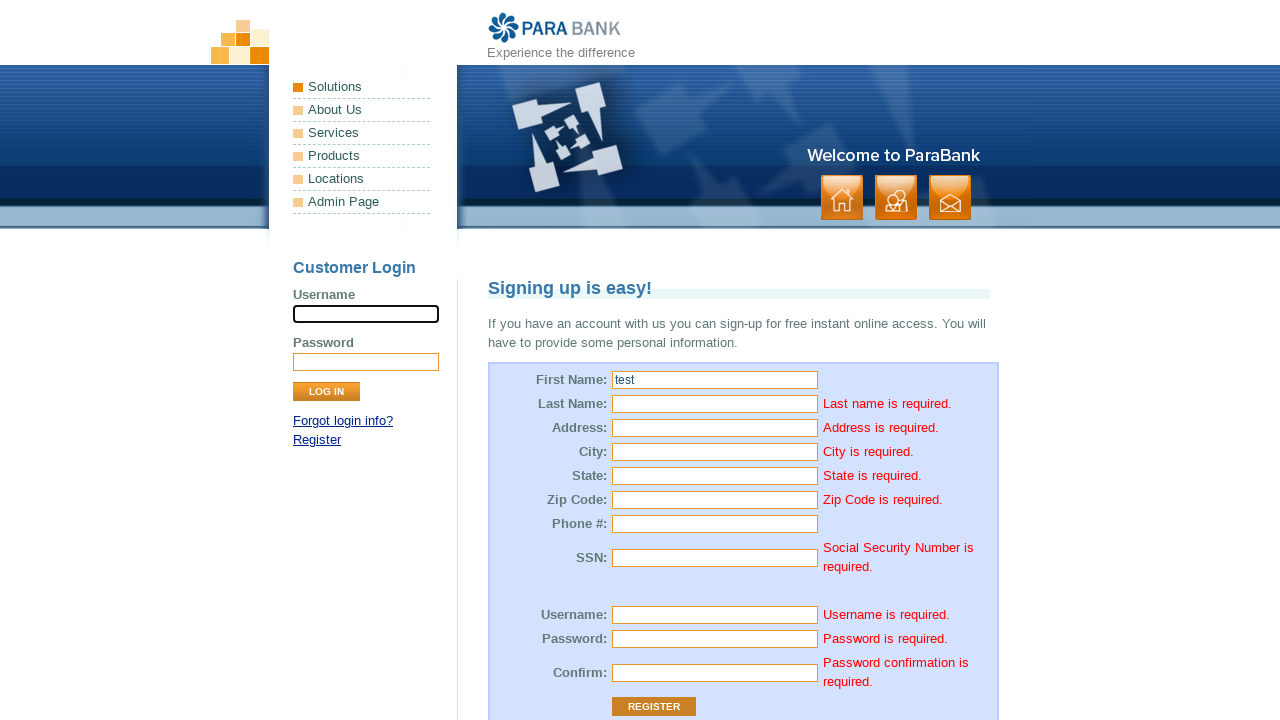

Clicked Register button to trigger validation for #customer\.lastName at (654, 707) on input[value='Register']
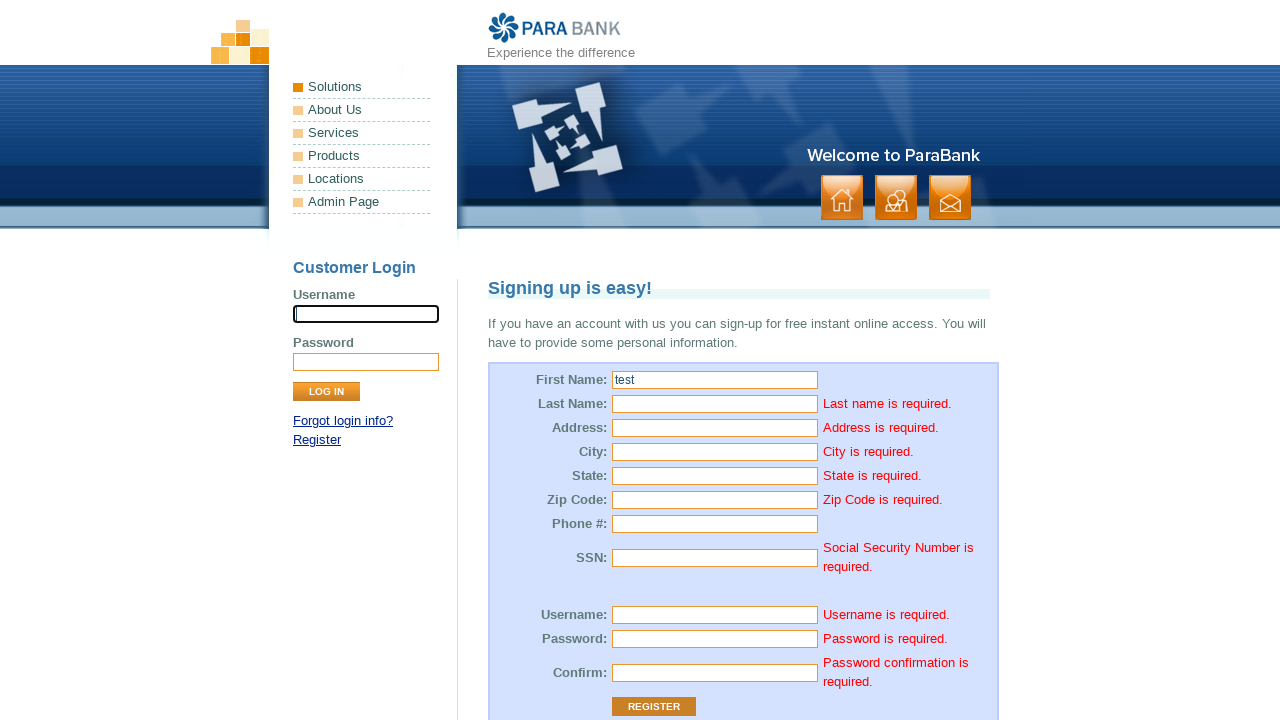

Verified error message 'Last name is required.' is visible
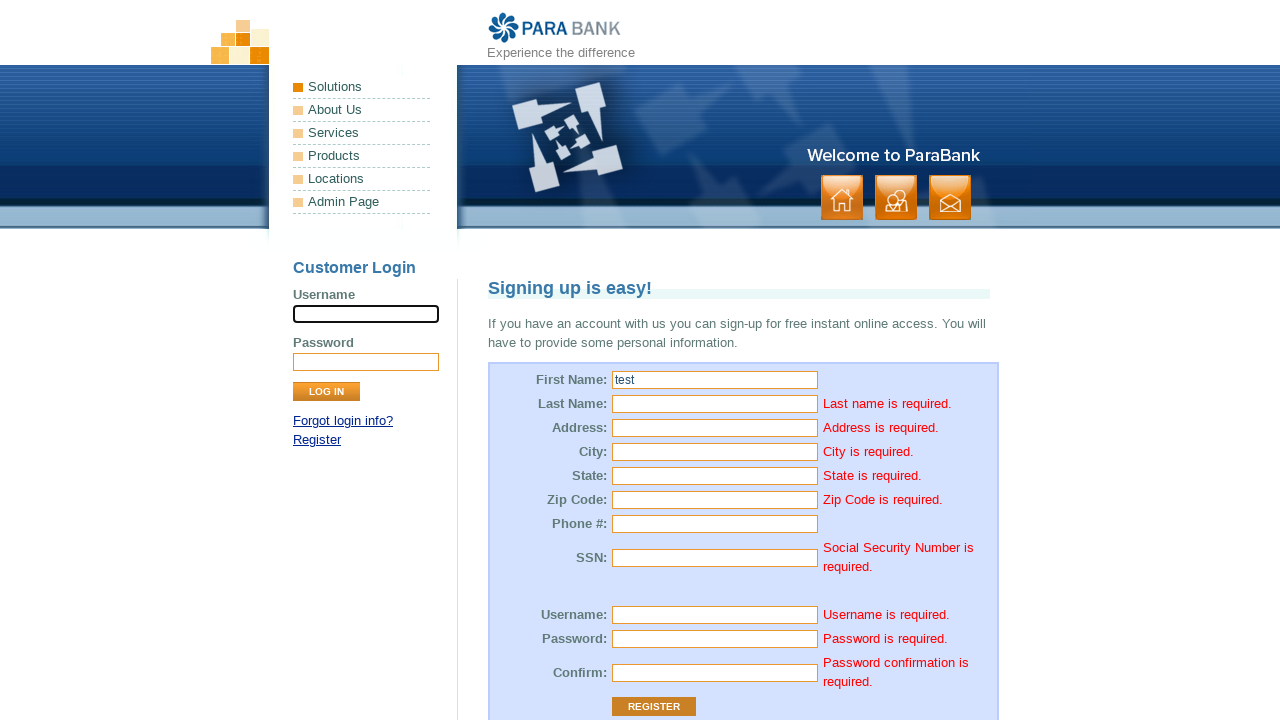

Filled field #customer\.lastName with 'test' on #customer\.lastName
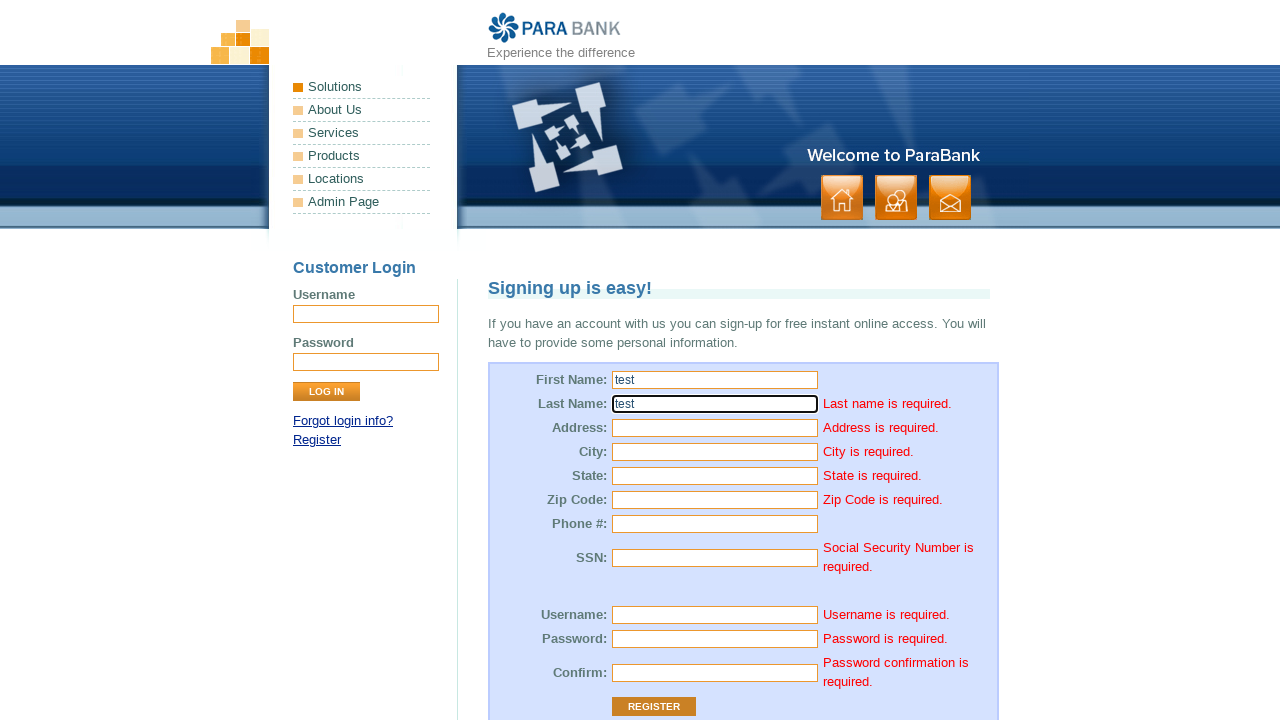

Clicked Register button to validate filled field at (654, 707) on input[value='Register']
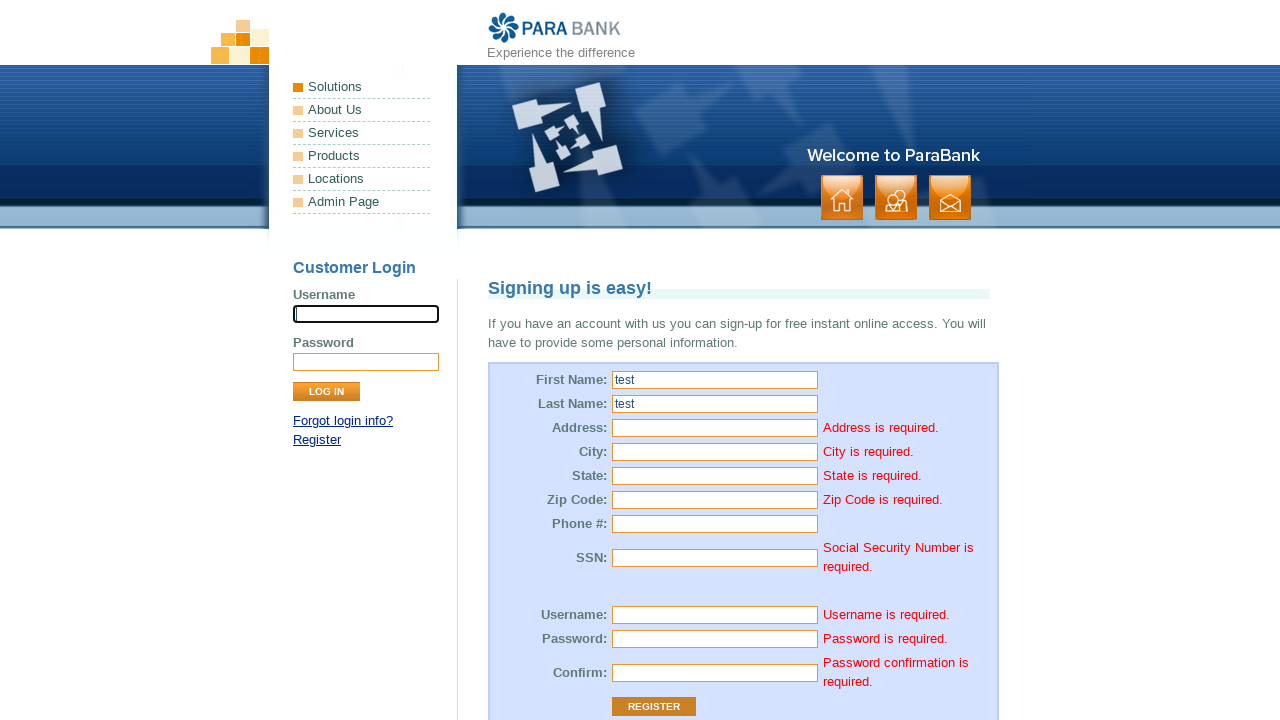

Verified error message 'Last name is required.' disappeared after filling field
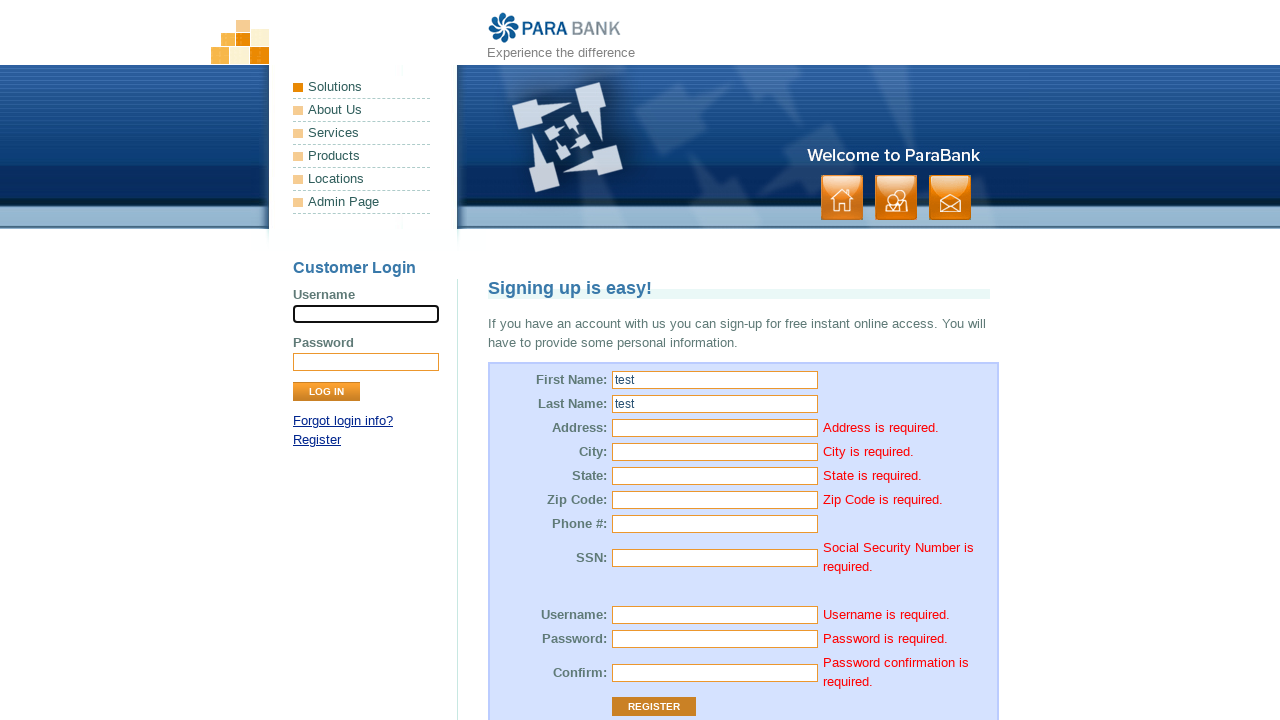

Clicked Register button to trigger validation for #customer\.address\.street at (654, 707) on input[value='Register']
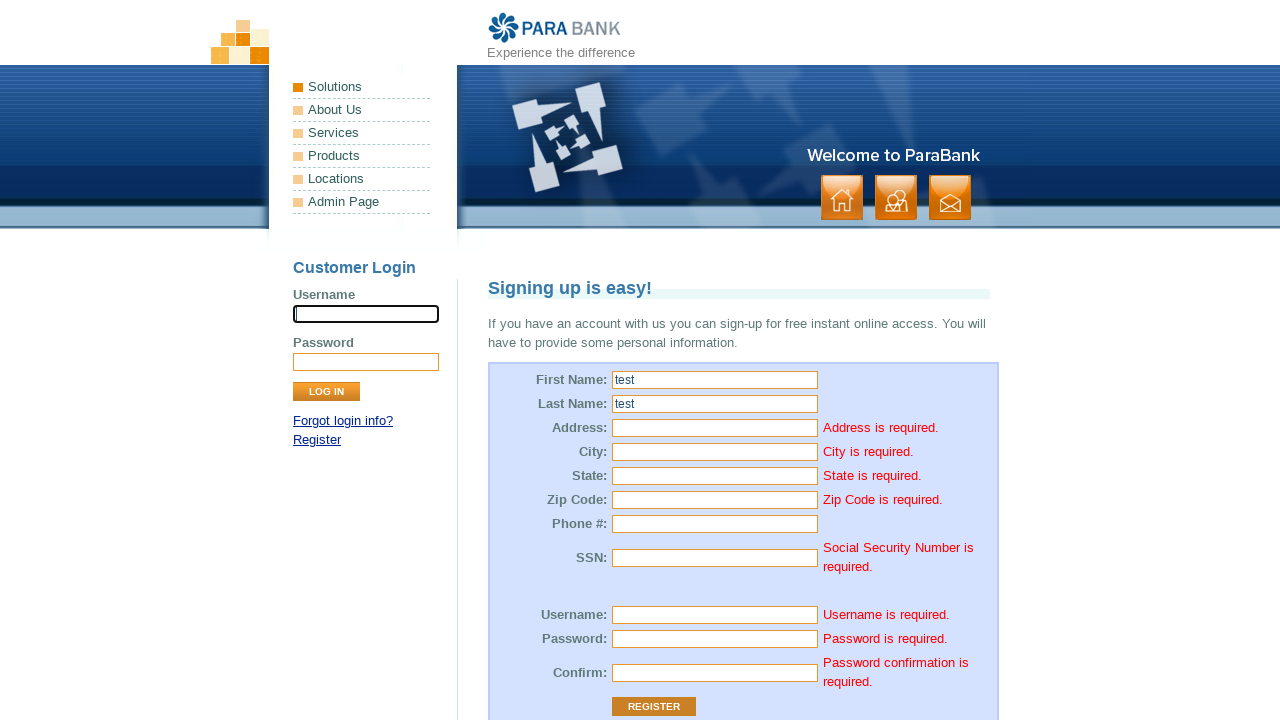

Verified error message 'Address is required.' is visible
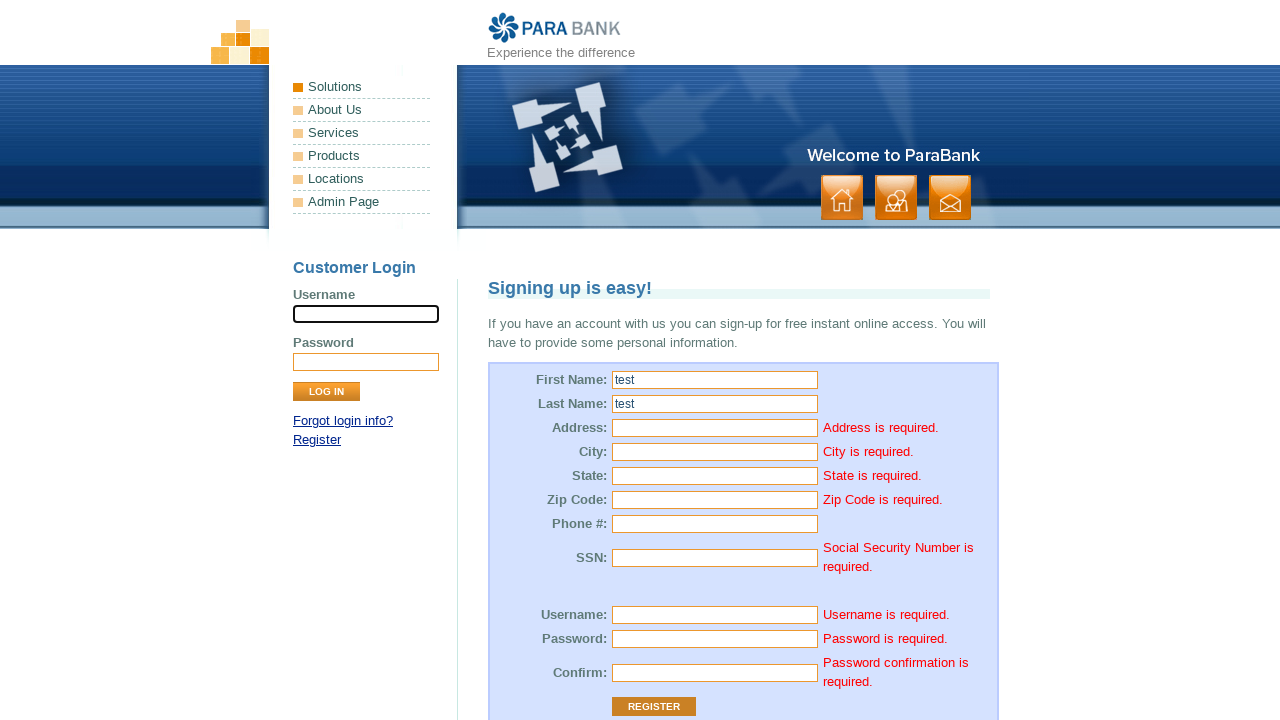

Filled field #customer\.address\.street with 'test' on #customer\.address\.street
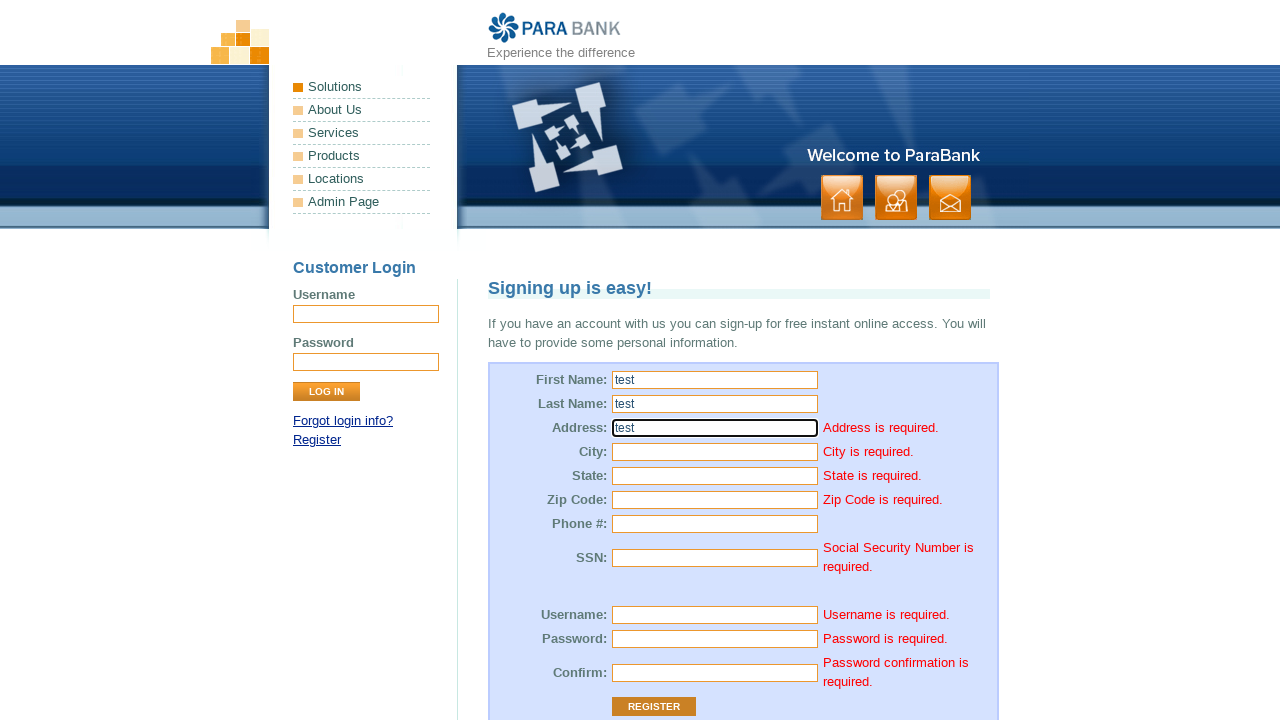

Clicked Register button to validate filled field at (654, 707) on input[value='Register']
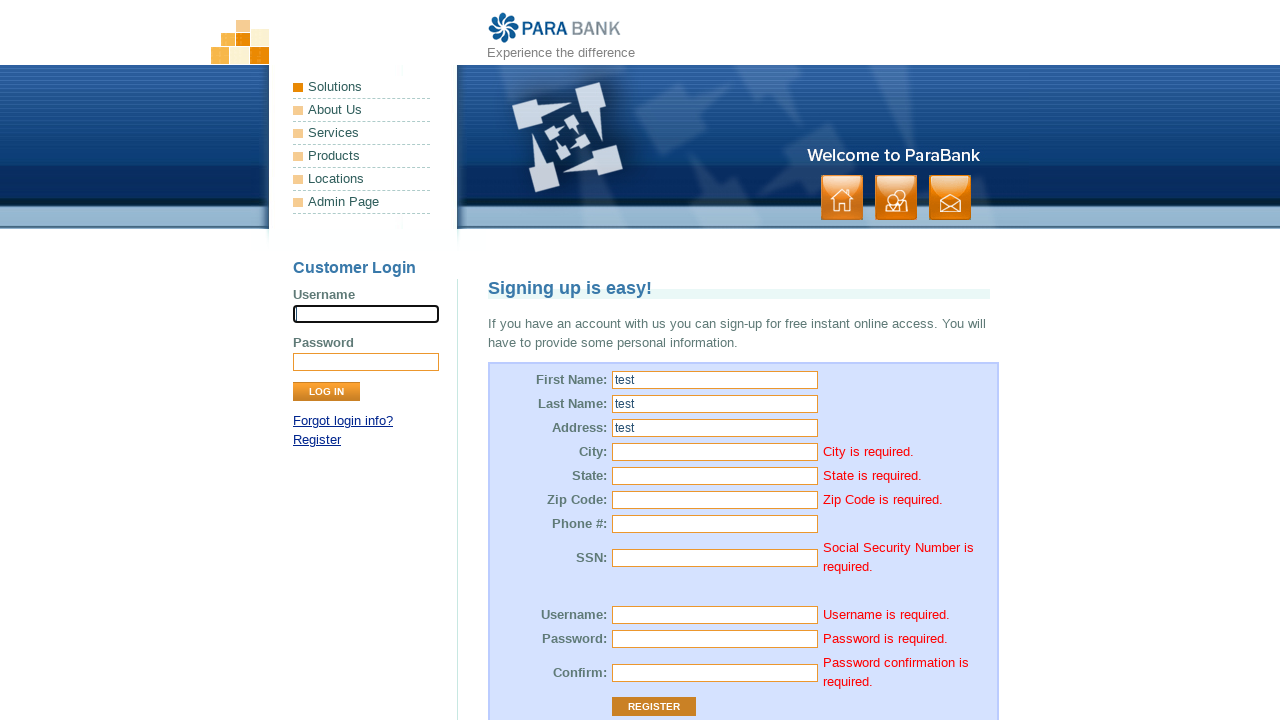

Verified error message 'Address is required.' disappeared after filling field
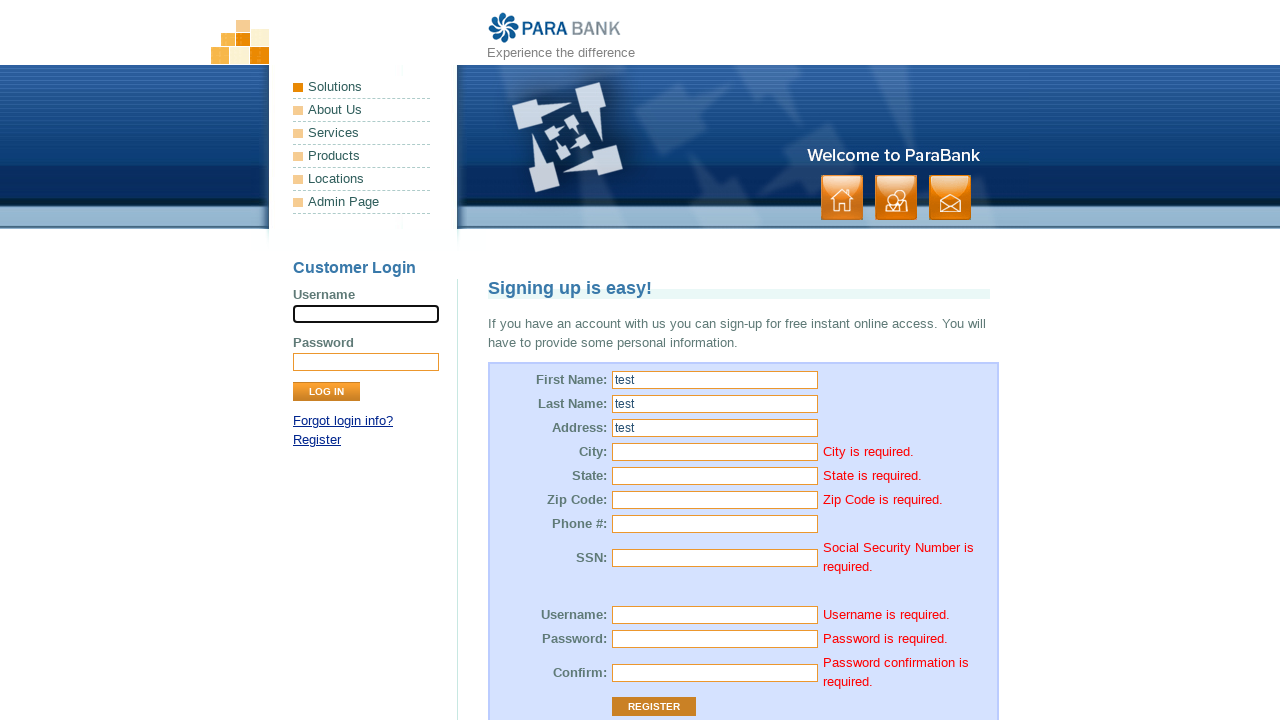

Clicked Register button to trigger validation for #customer\.address\.city at (654, 707) on input[value='Register']
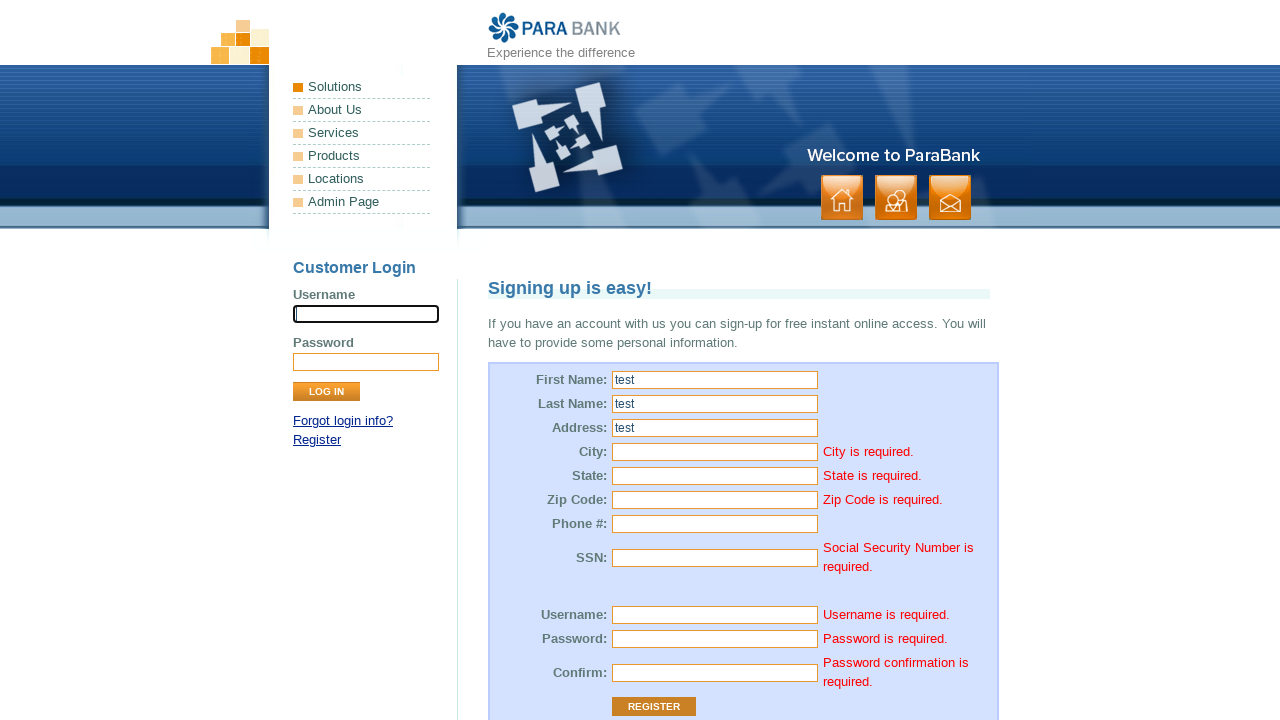

Verified error message 'City is required.' is visible
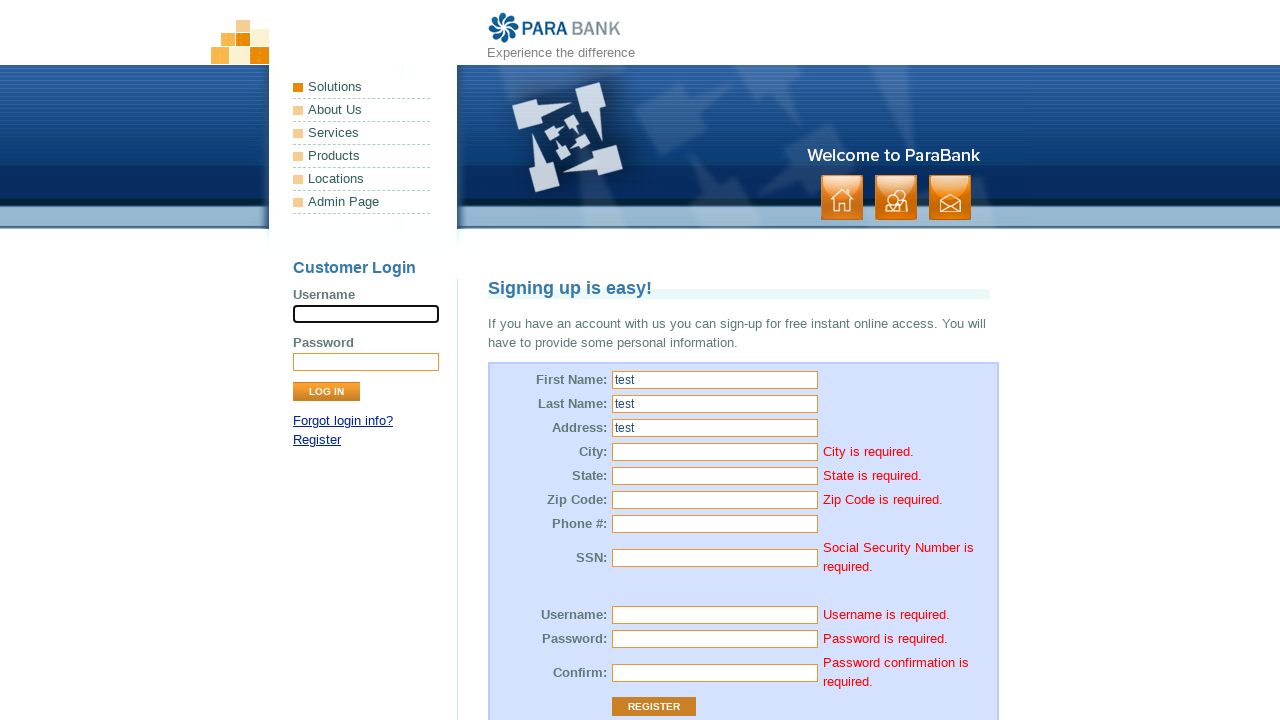

Filled field #customer\.address\.city with 'test' on #customer\.address\.city
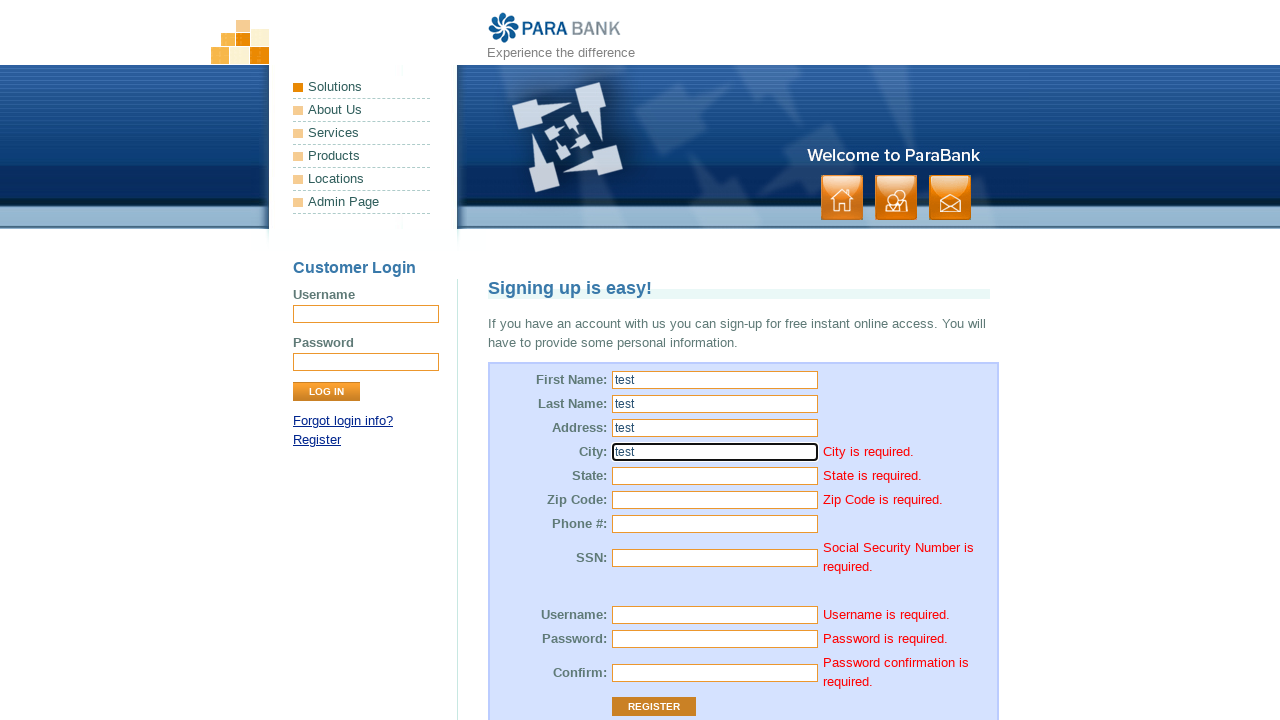

Clicked Register button to validate filled field at (654, 707) on input[value='Register']
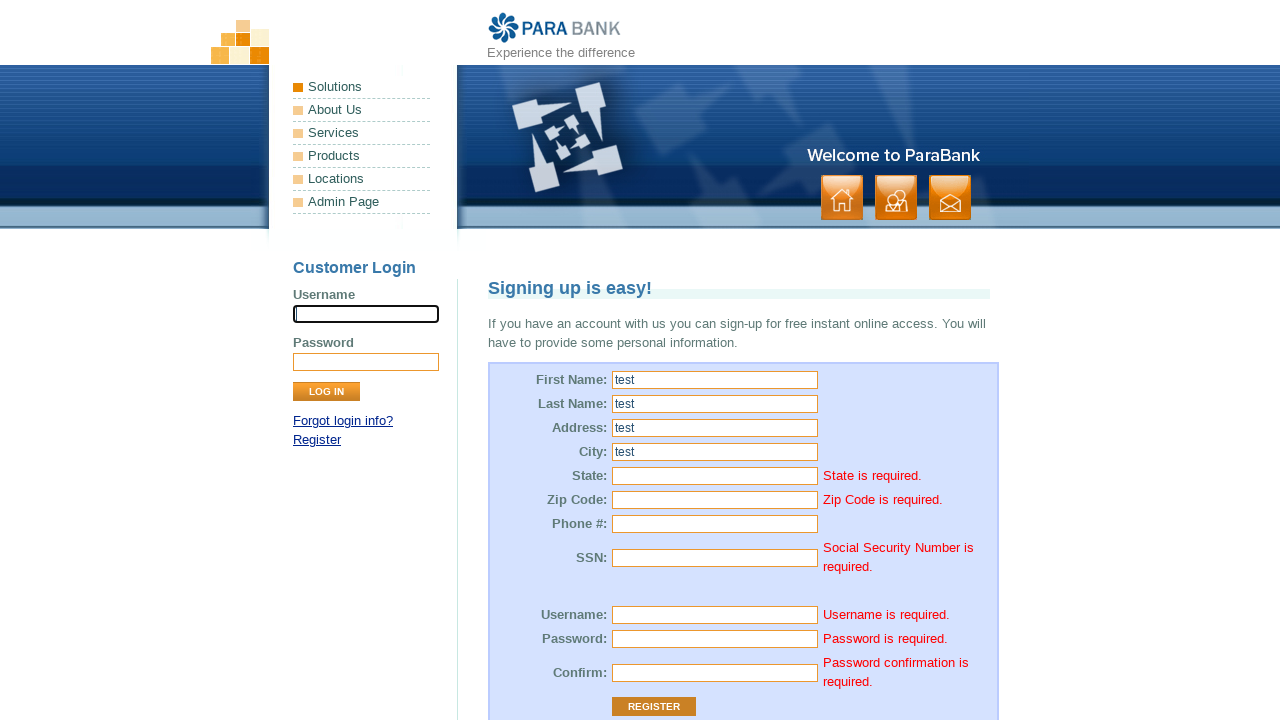

Verified error message 'City is required.' disappeared after filling field
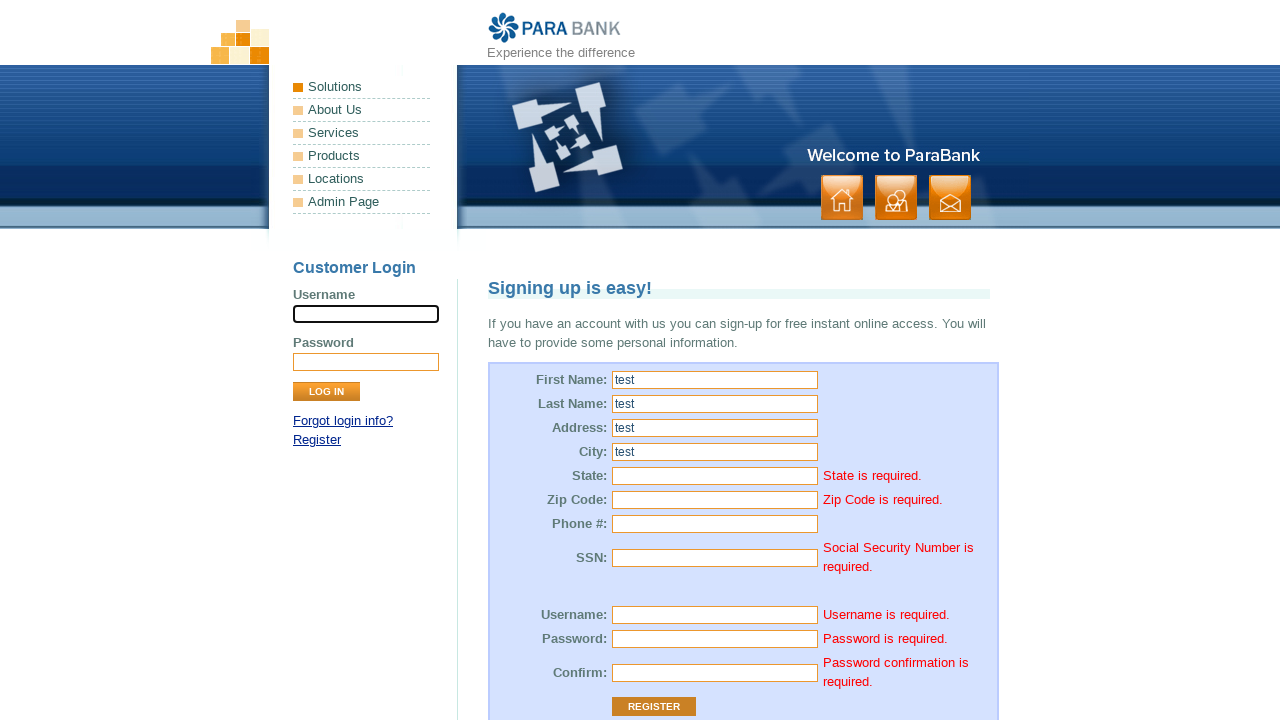

Clicked Register button to trigger validation for #customer\.address\.state at (654, 707) on input[value='Register']
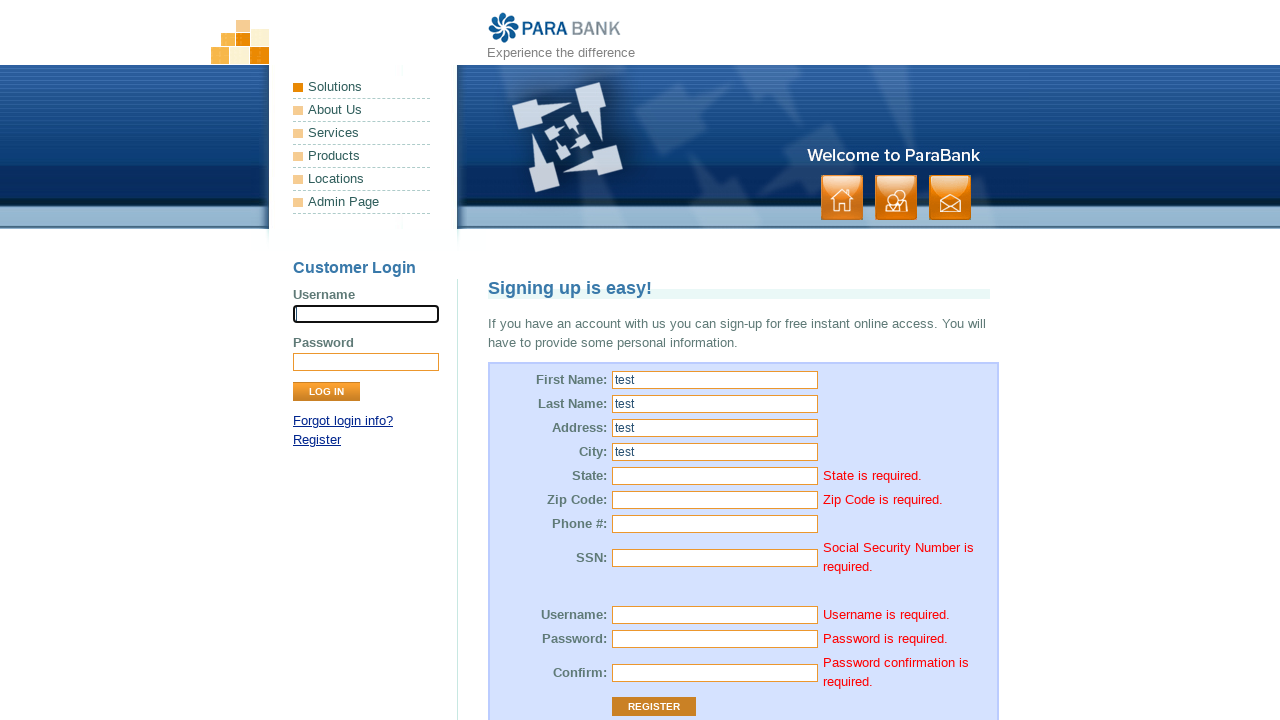

Verified error message 'State is required.' is visible
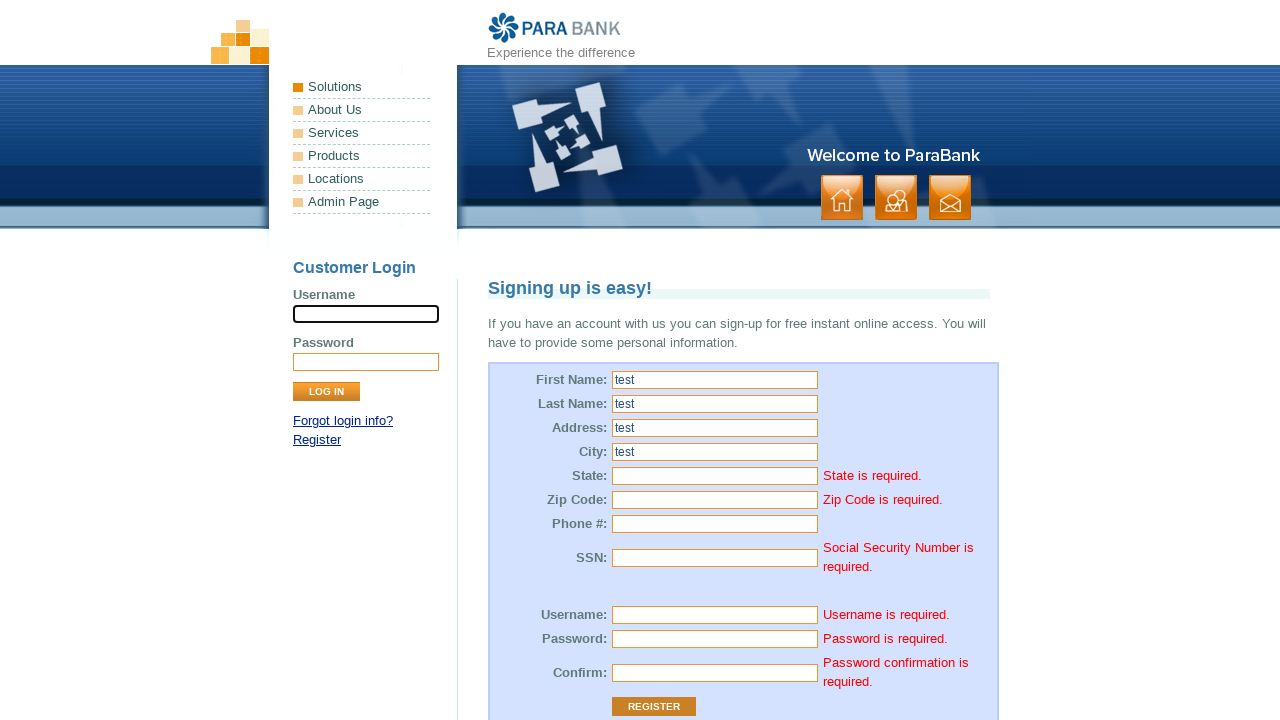

Filled field #customer\.address\.state with 'test' on #customer\.address\.state
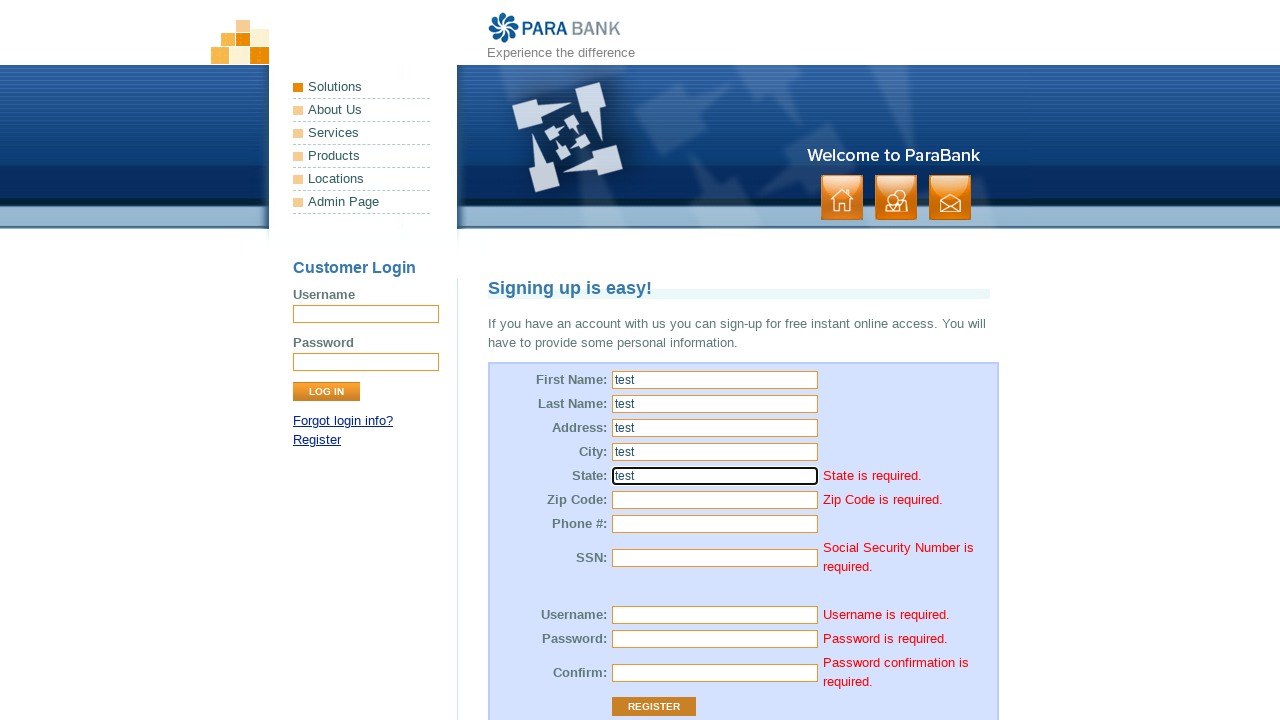

Clicked Register button to validate filled field at (654, 707) on input[value='Register']
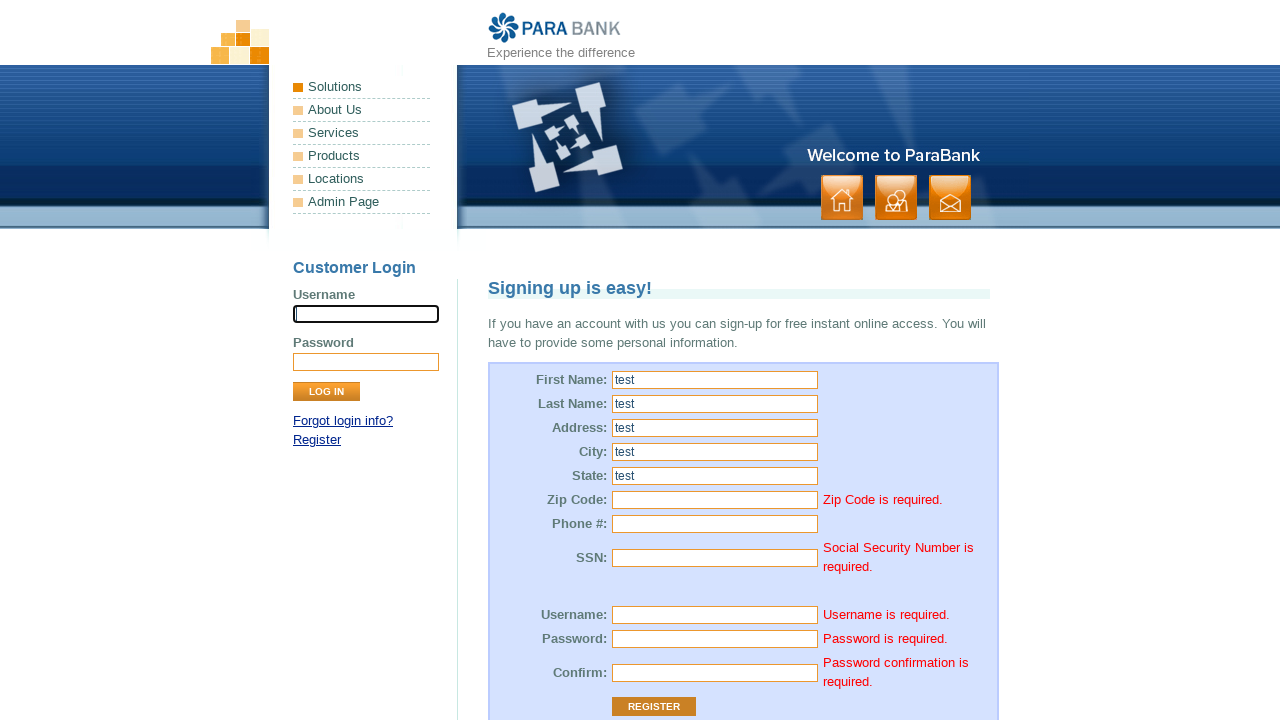

Verified error message 'State is required.' disappeared after filling field
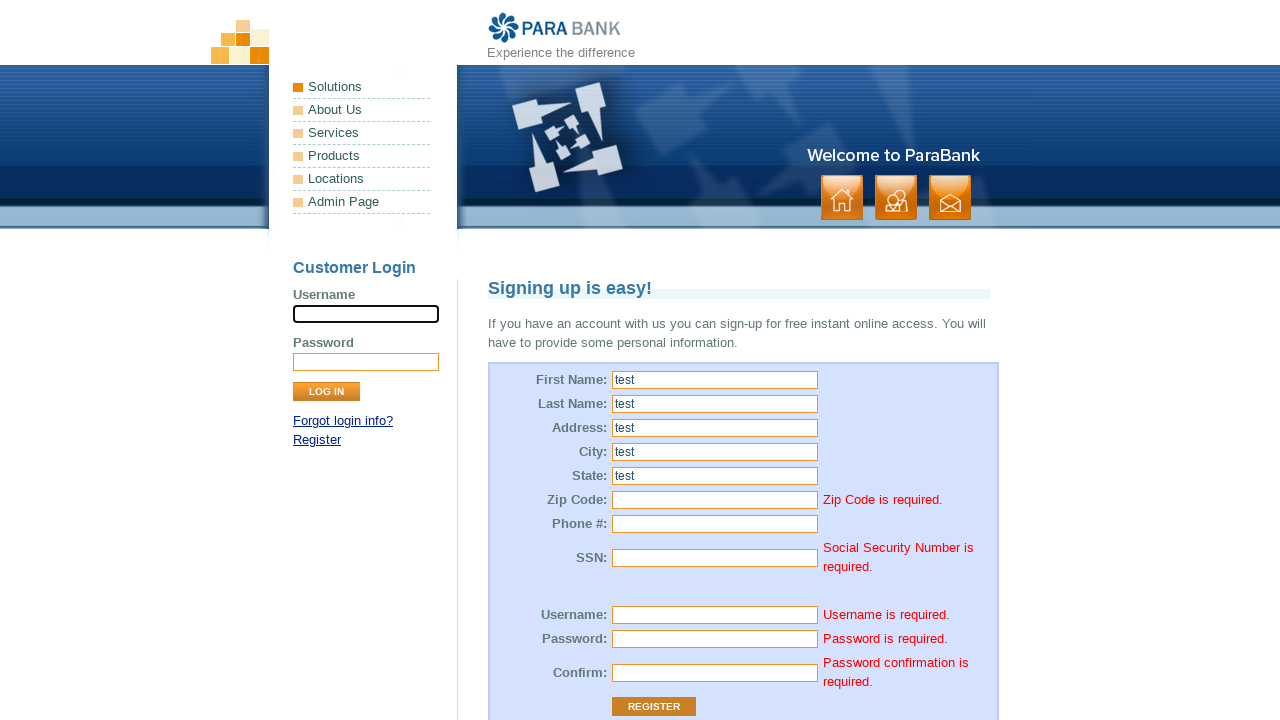

Clicked Register button to trigger validation for #customer\.address\.zipCode at (654, 707) on input[value='Register']
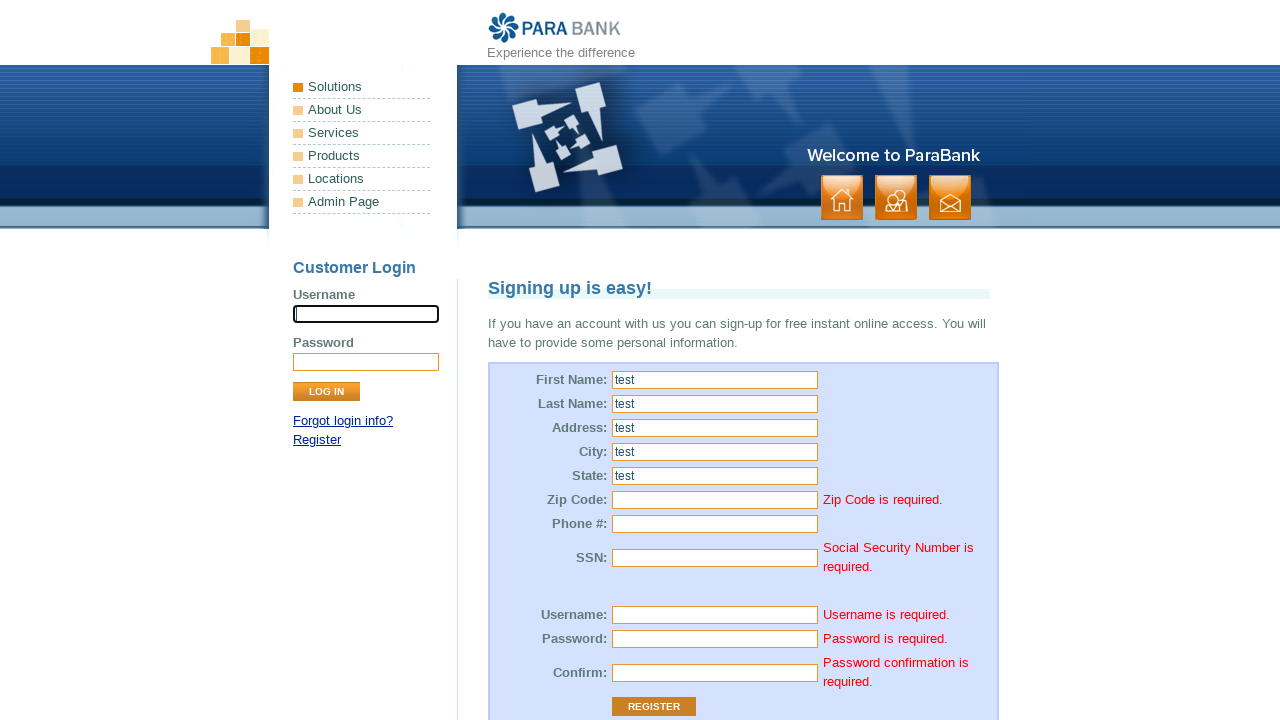

Verified error message 'Zip Code is required.' is visible
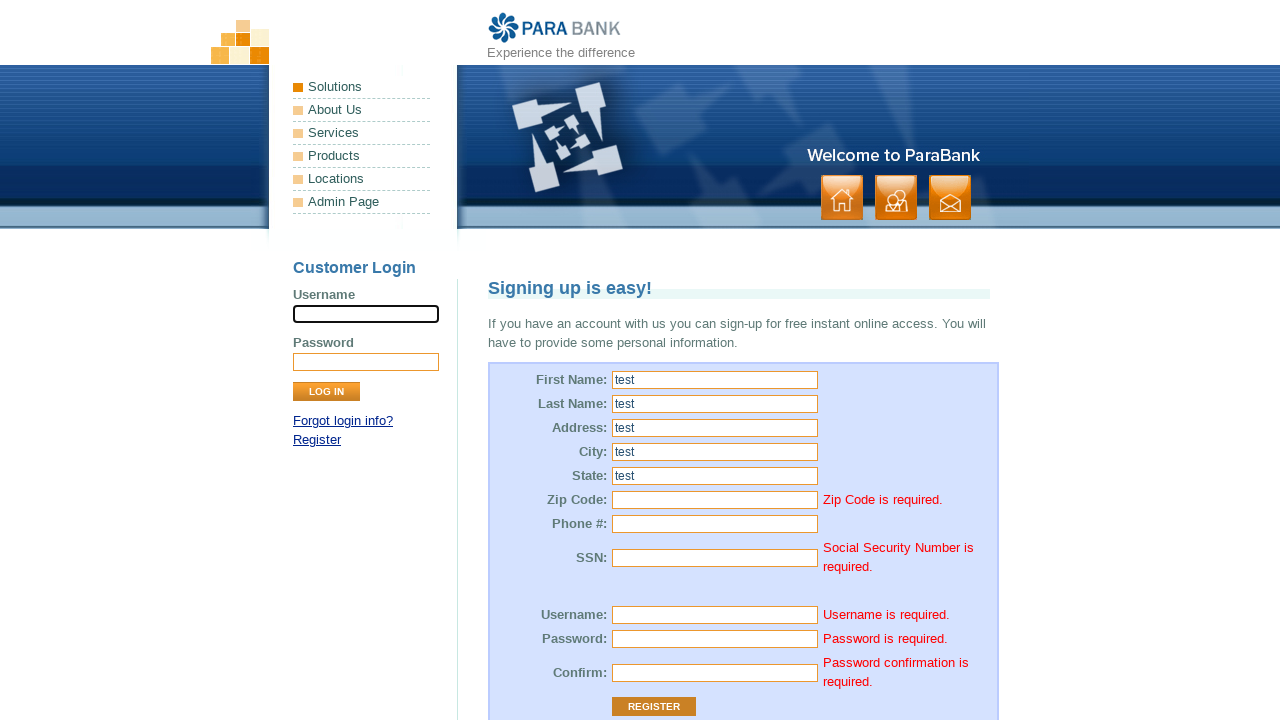

Filled field #customer\.address\.zipCode with 'test' on #customer\.address\.zipCode
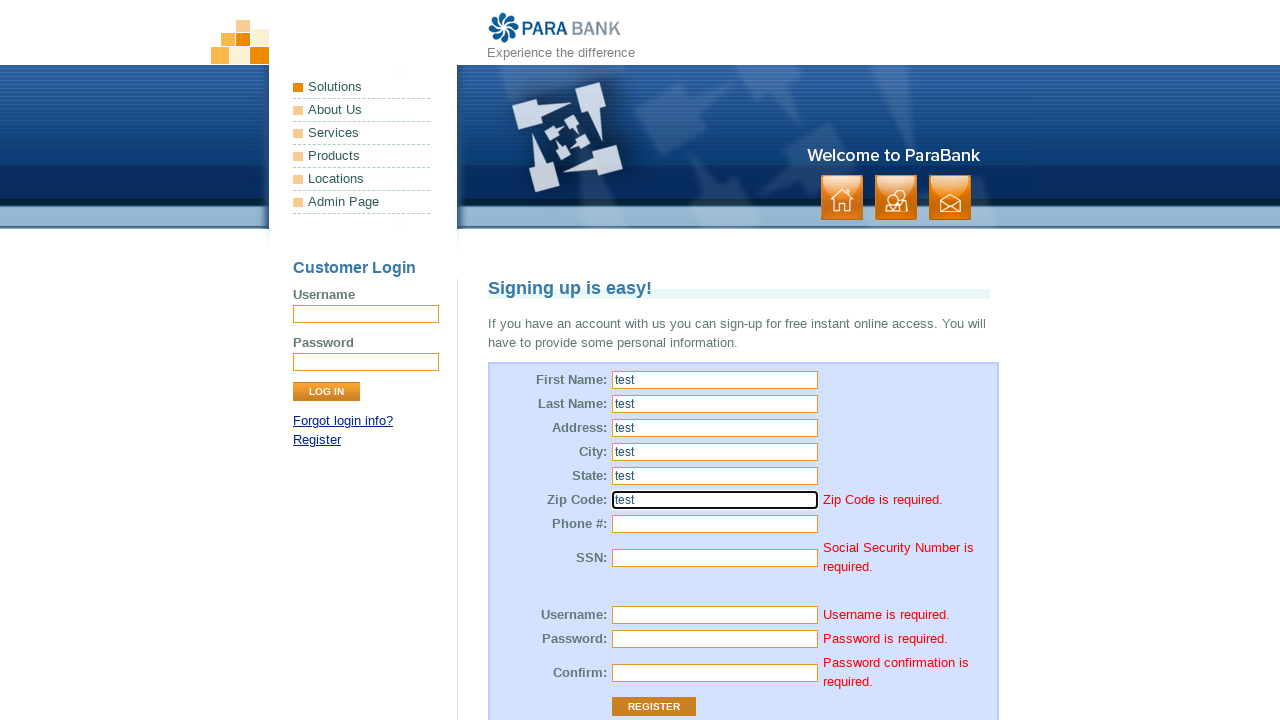

Clicked Register button to validate filled field at (654, 707) on input[value='Register']
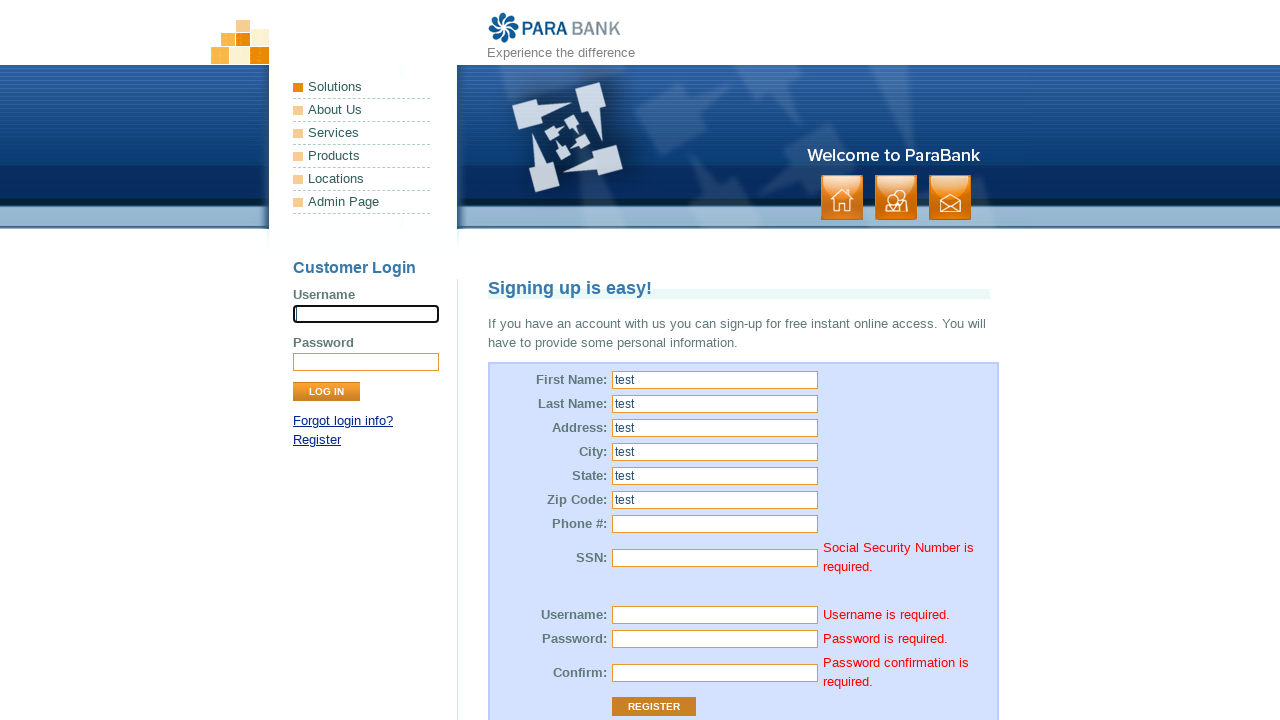

Verified error message 'Zip Code is required.' disappeared after filling field
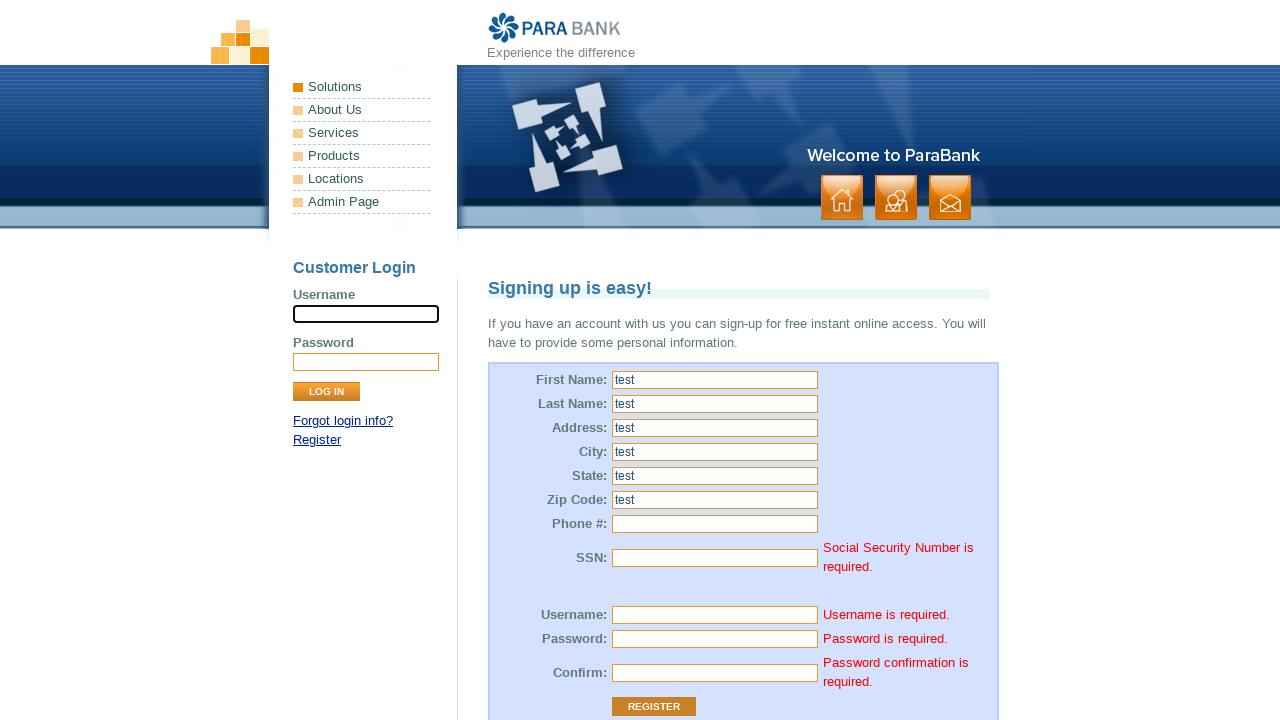

Clicked Register button to trigger validation for #customer\.ssn at (654, 707) on input[value='Register']
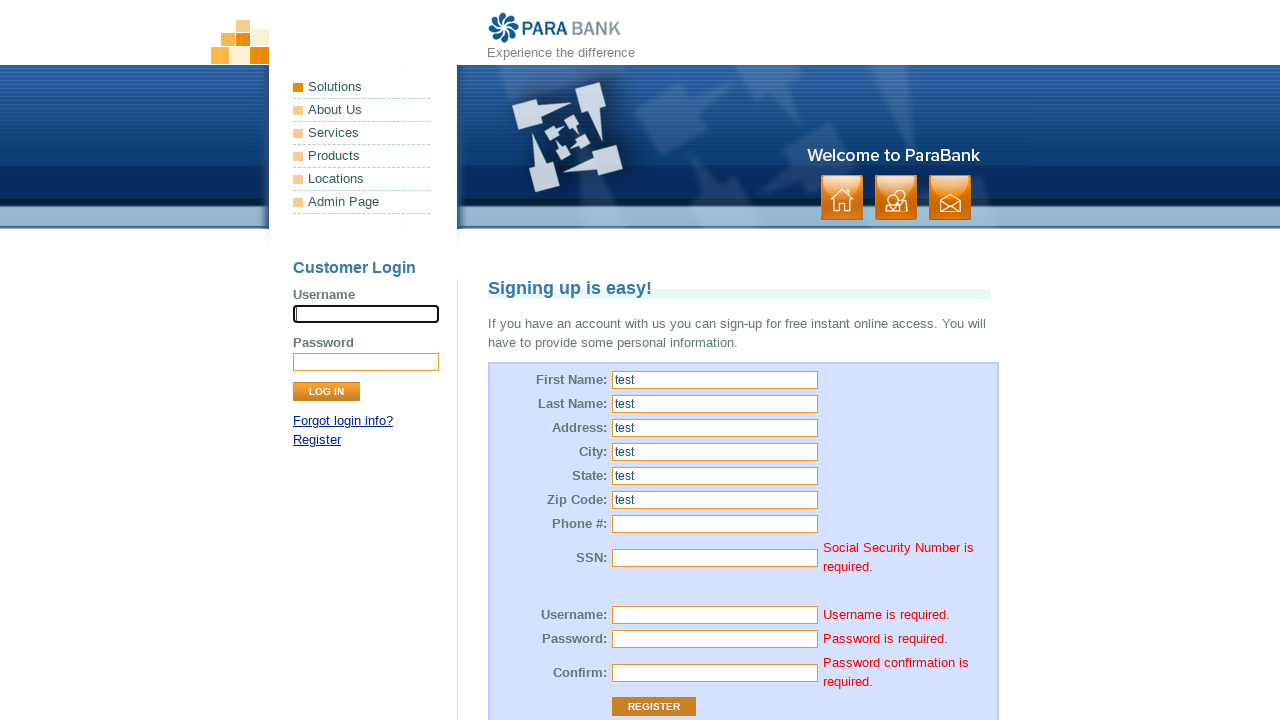

Verified error message 'Social Security Number is required.' is visible
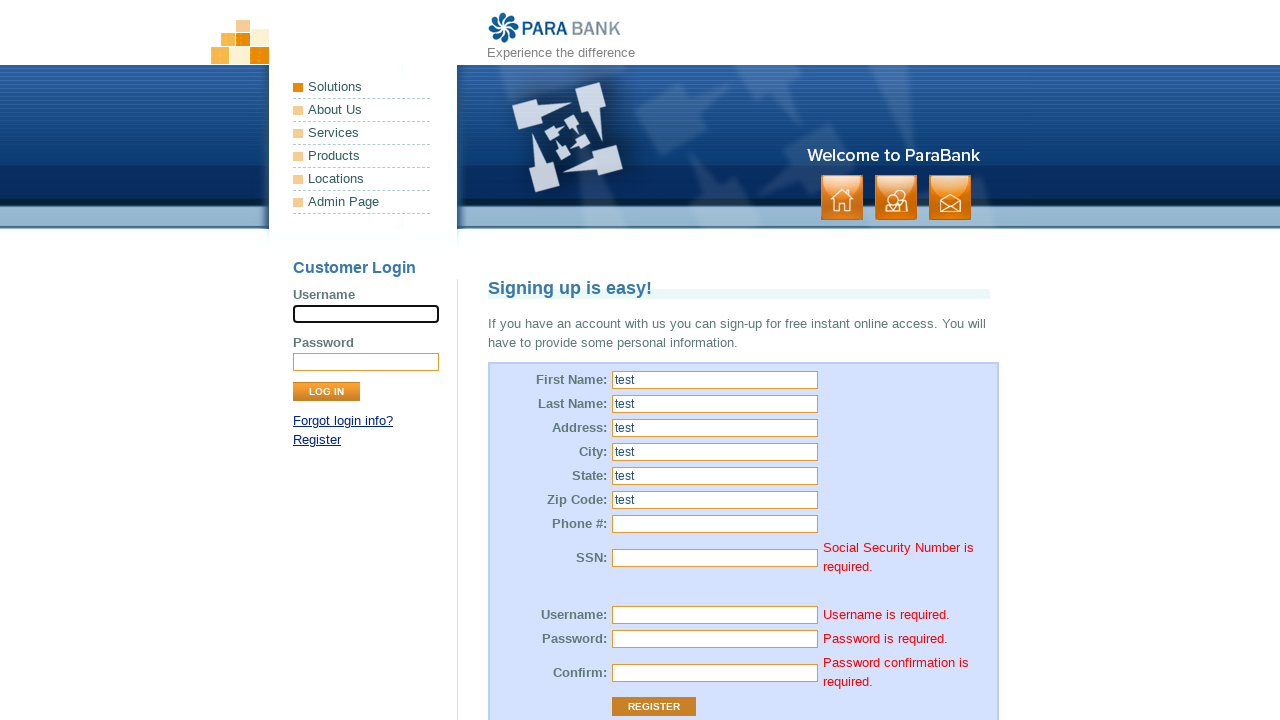

Filled field #customer\.ssn with 'test' on #customer\.ssn
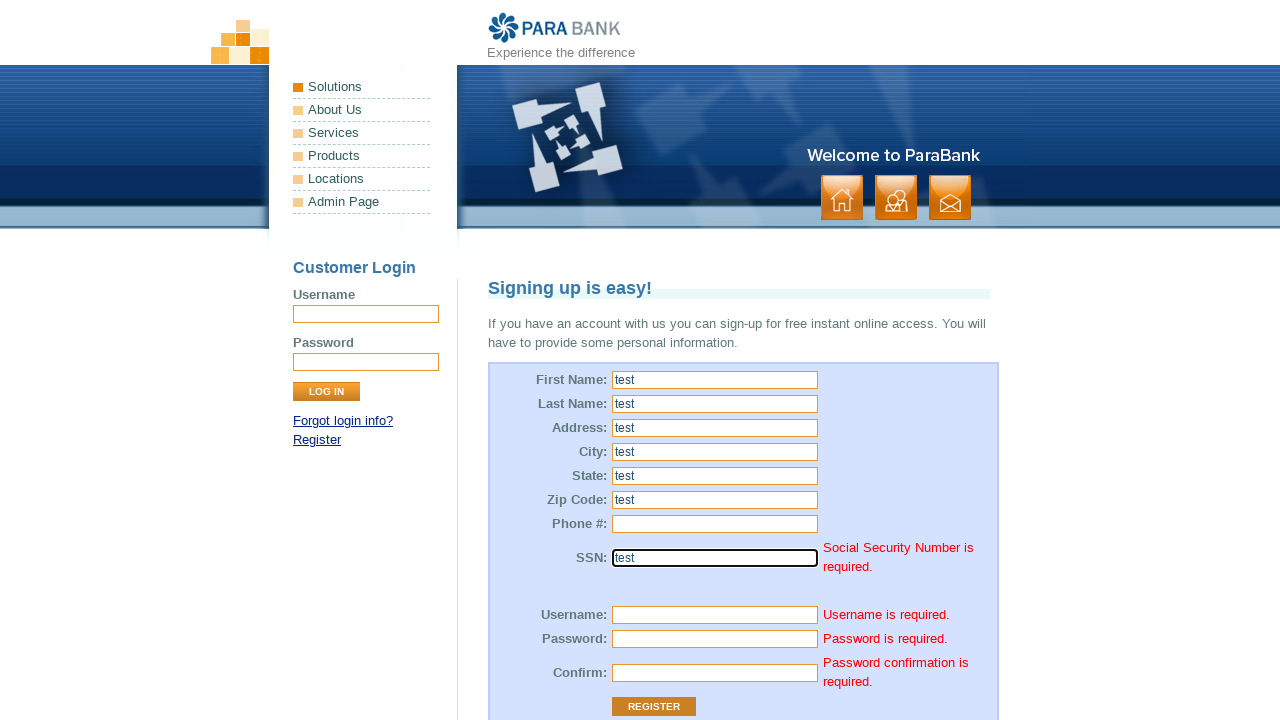

Clicked Register button to validate filled field at (654, 707) on input[value='Register']
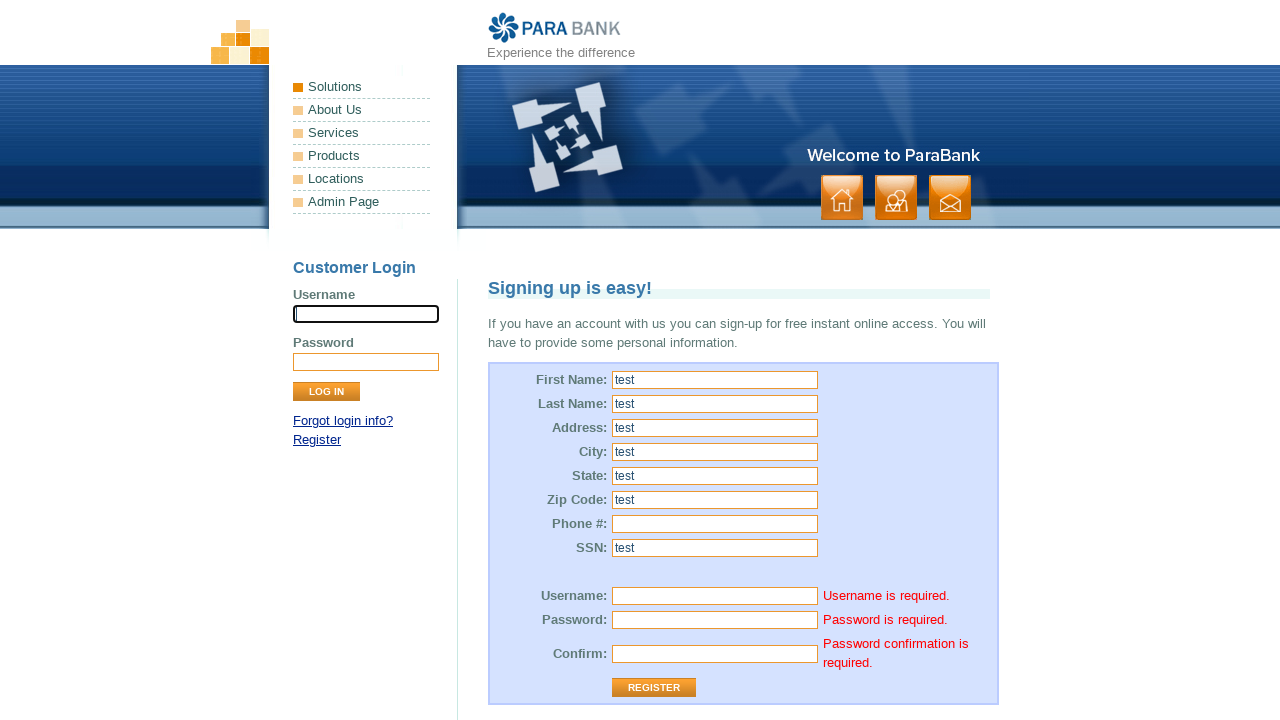

Verified error message 'Social Security Number is required.' disappeared after filling field
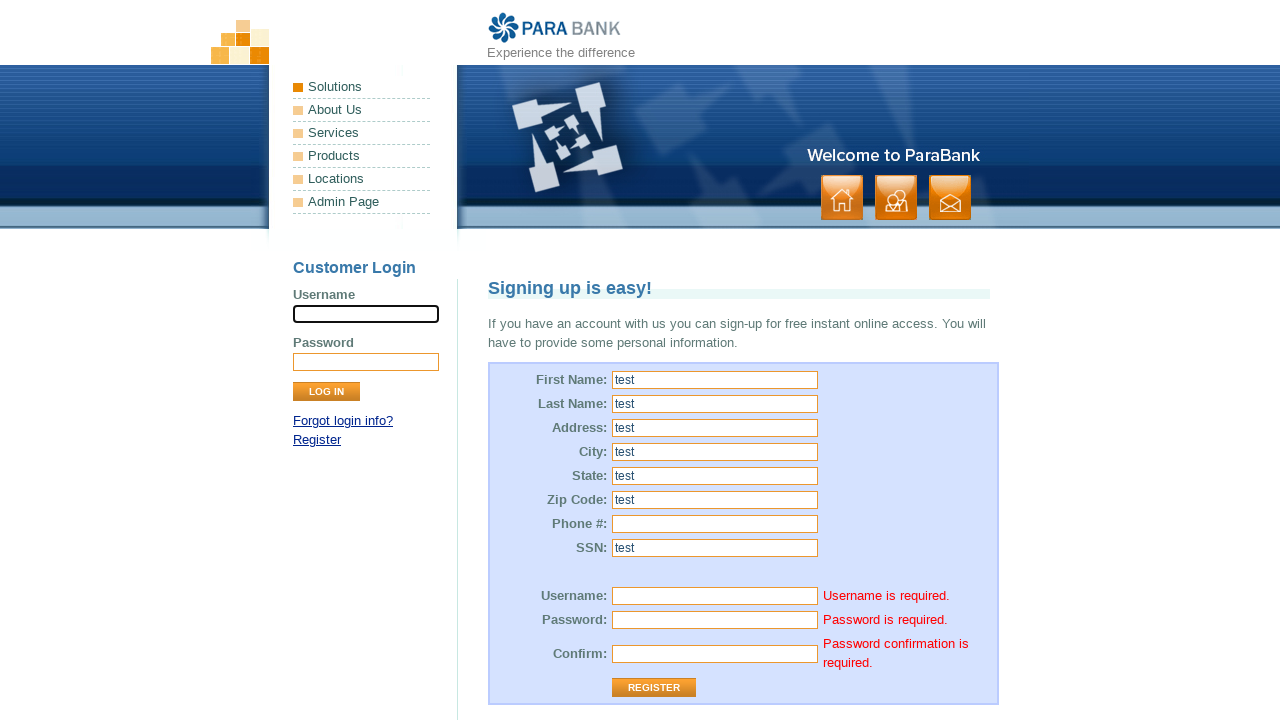

Clicked Register button to trigger validation for #customer\.username at (654, 688) on input[value='Register']
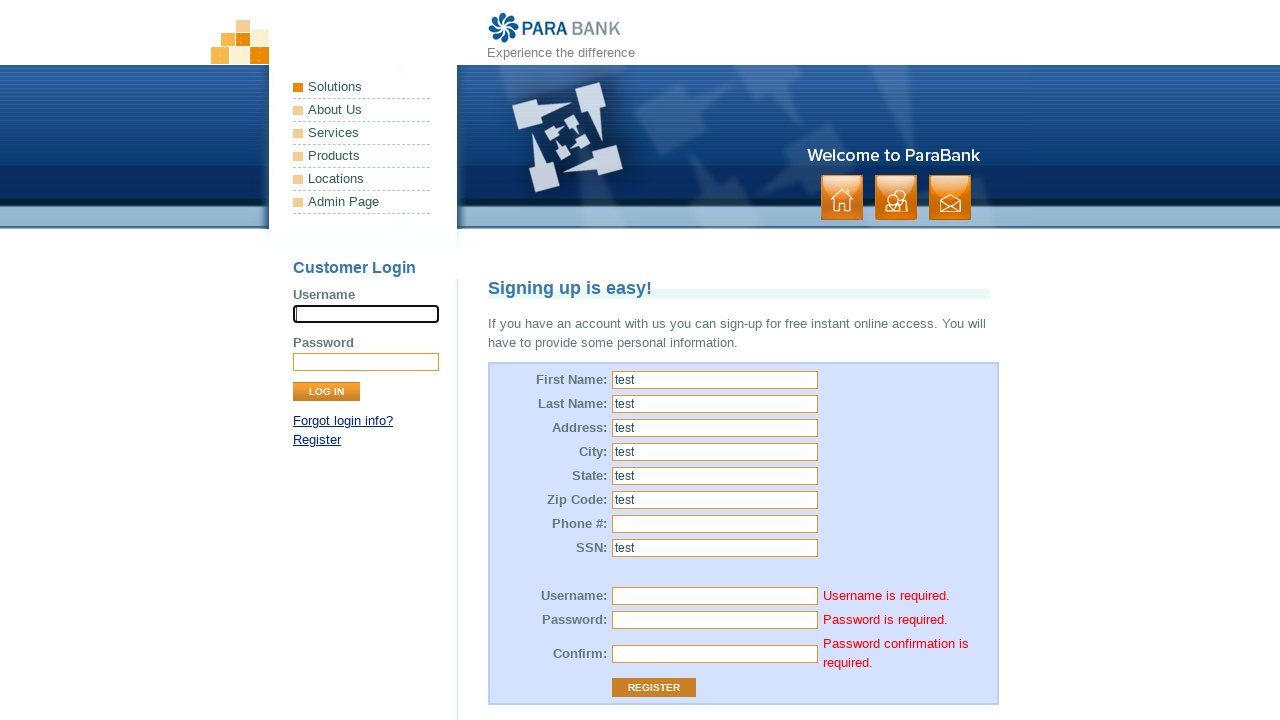

Verified error message 'Username is required.' is visible
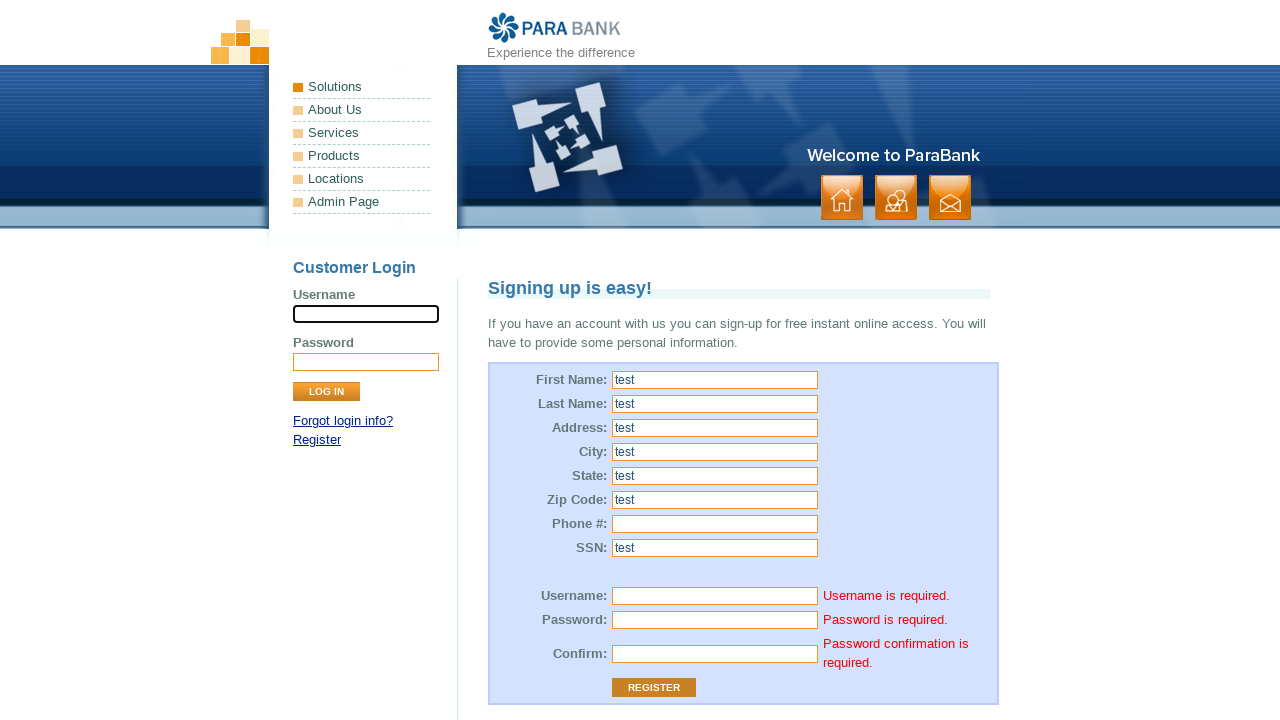

Filled field #customer\.username with 'test' on #customer\.username
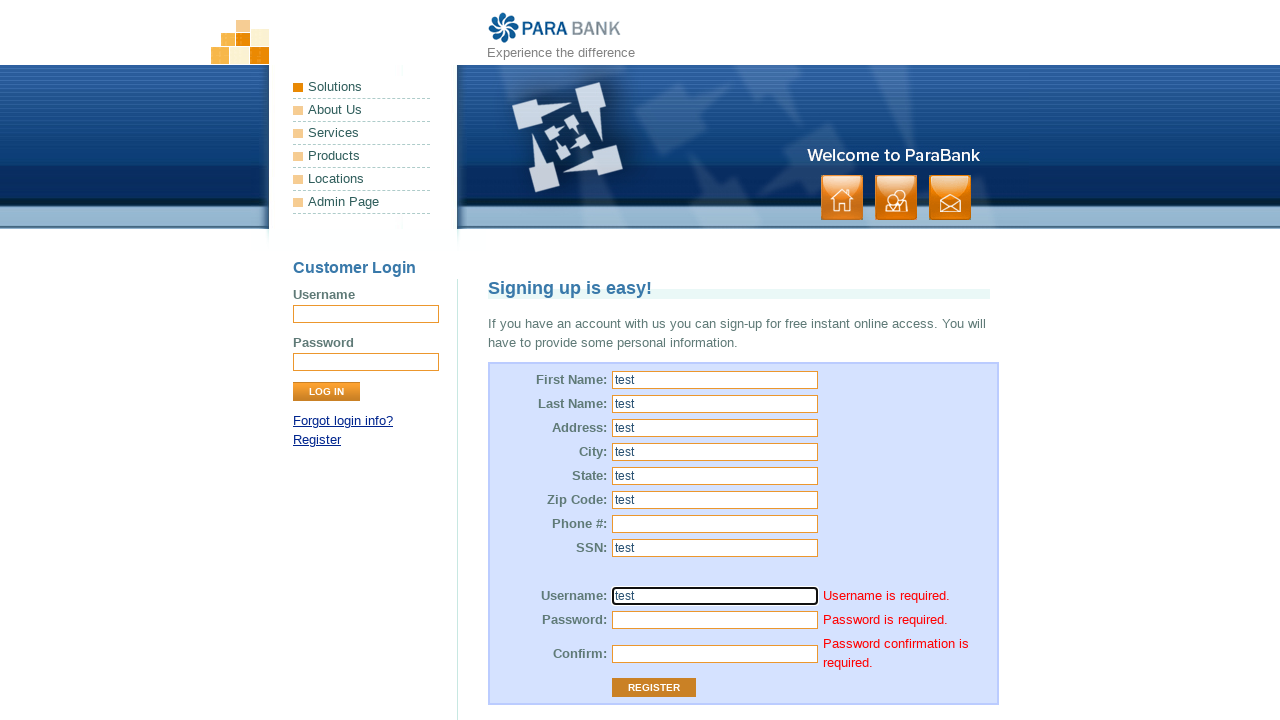

Clicked Register button to validate filled field at (654, 688) on input[value='Register']
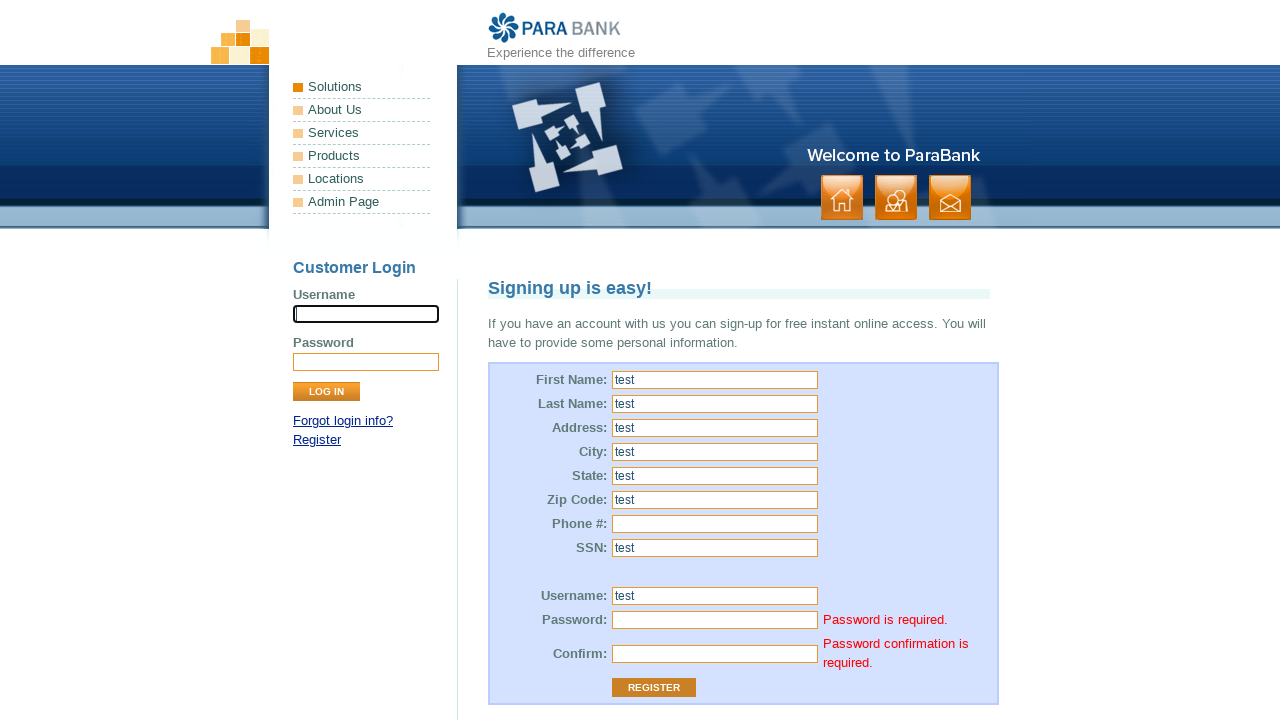

Verified error message 'Username is required.' disappeared after filling field
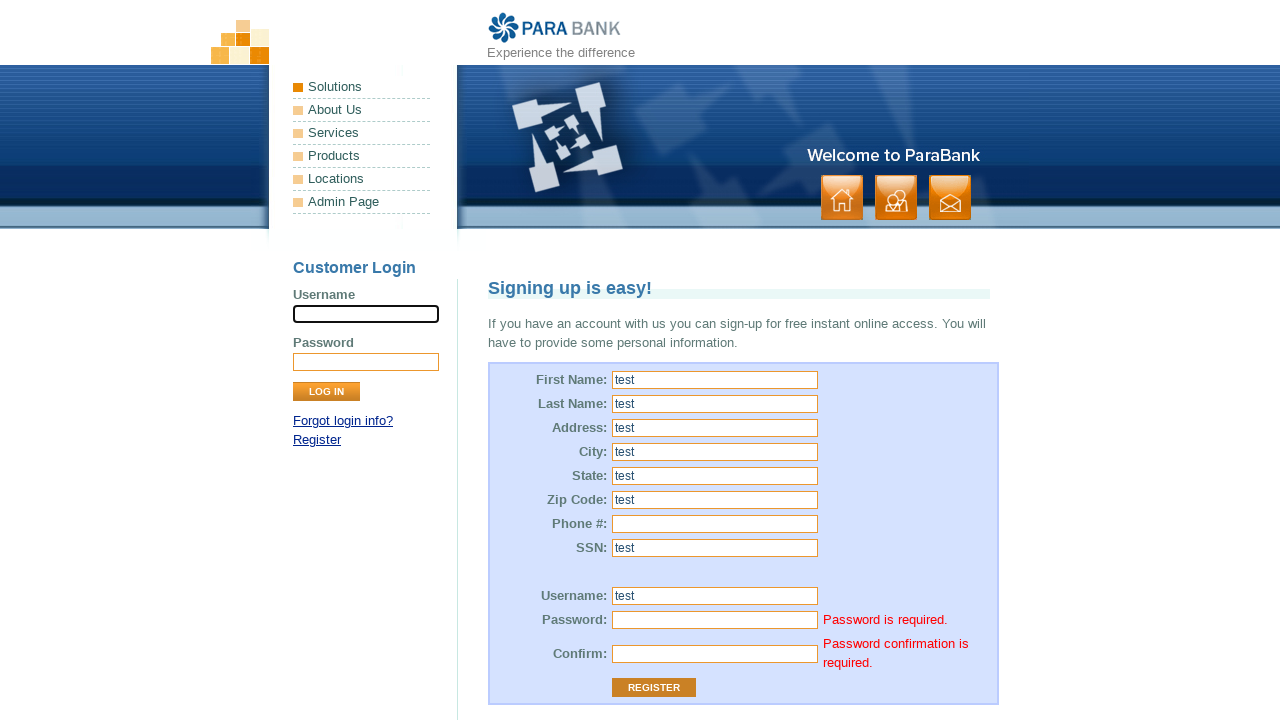

Clicked Register button to trigger validation for #customer\.password at (654, 688) on input[value='Register']
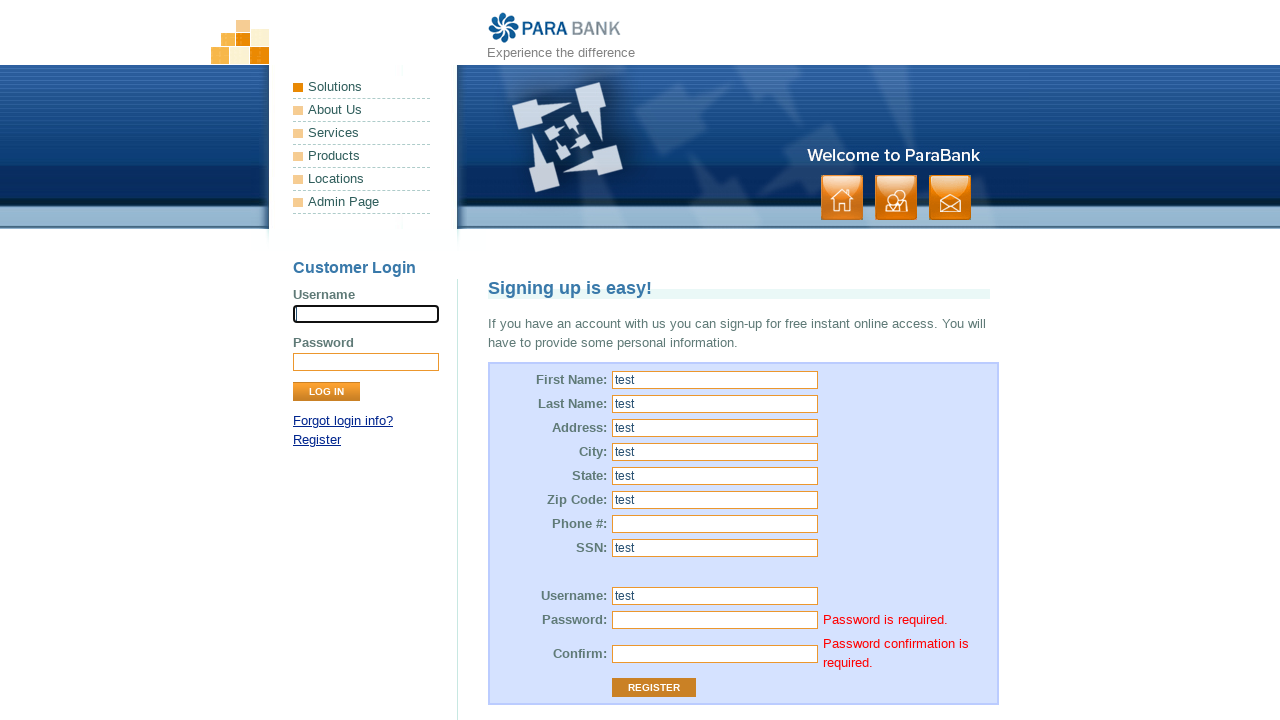

Verified error message 'Password is required.' is visible
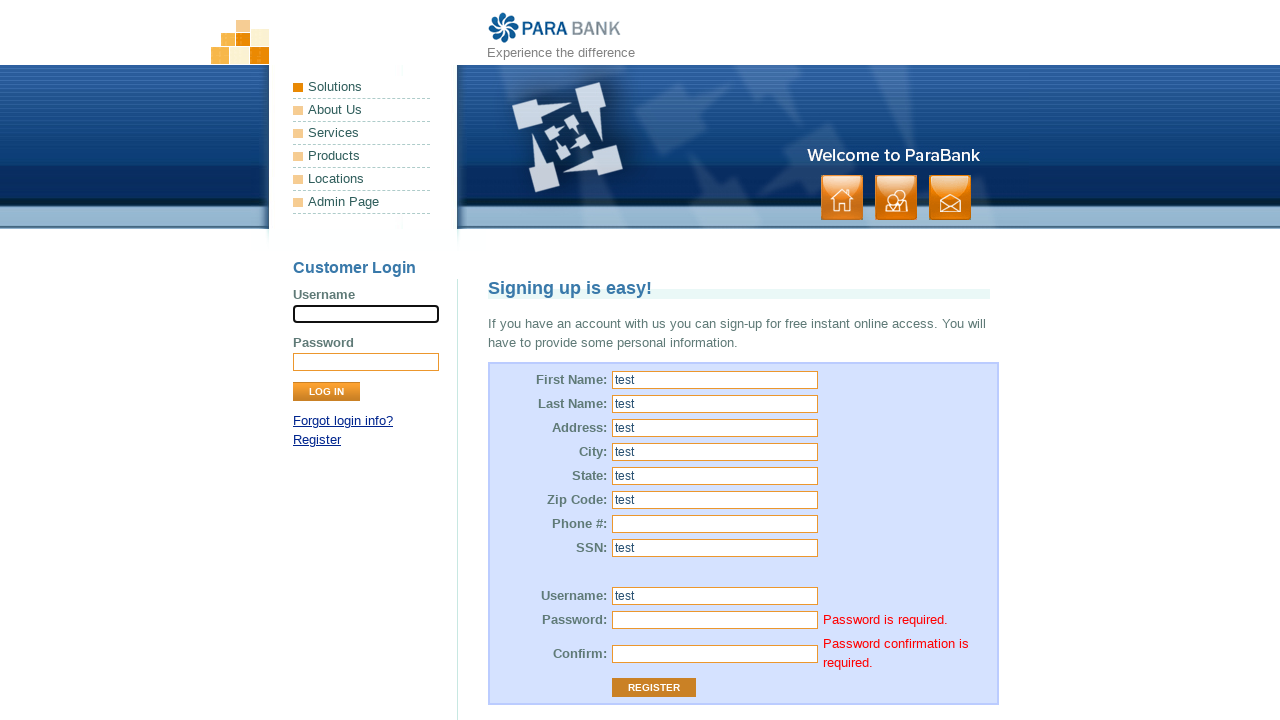

Filled field #customer\.password with 'test' on #customer\.password
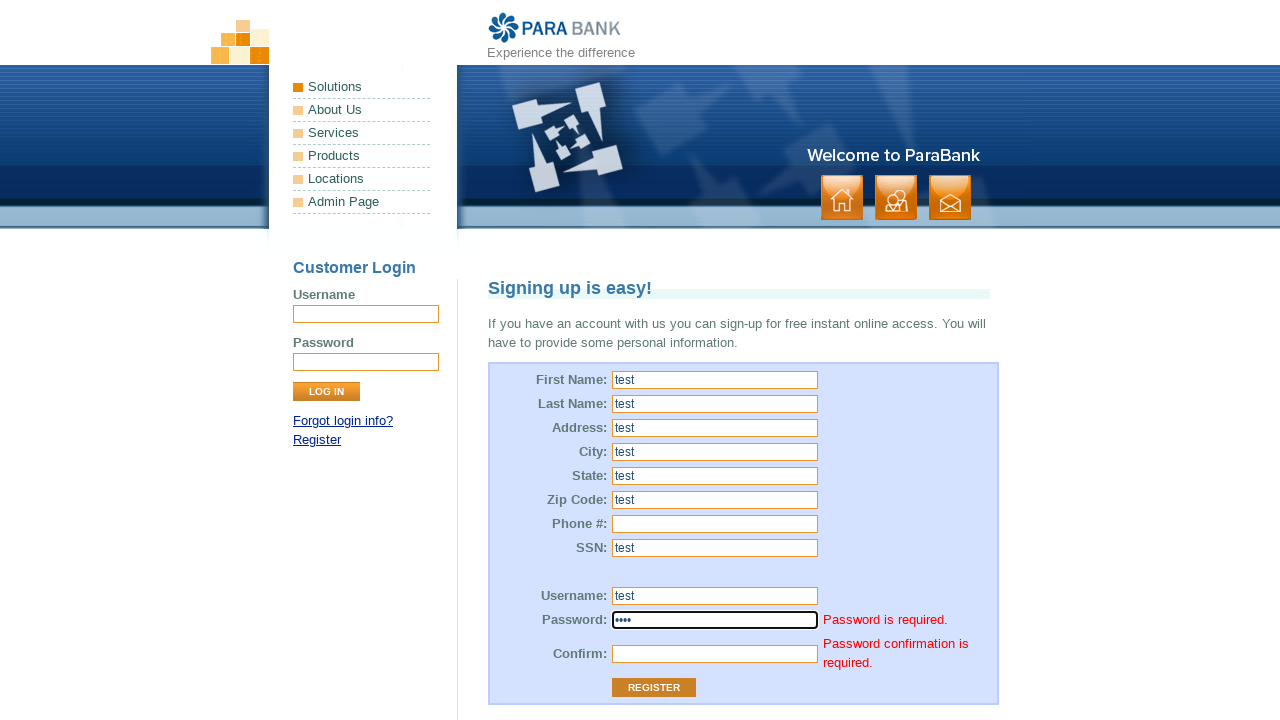

Clicked Register button to validate filled field at (654, 688) on input[value='Register']
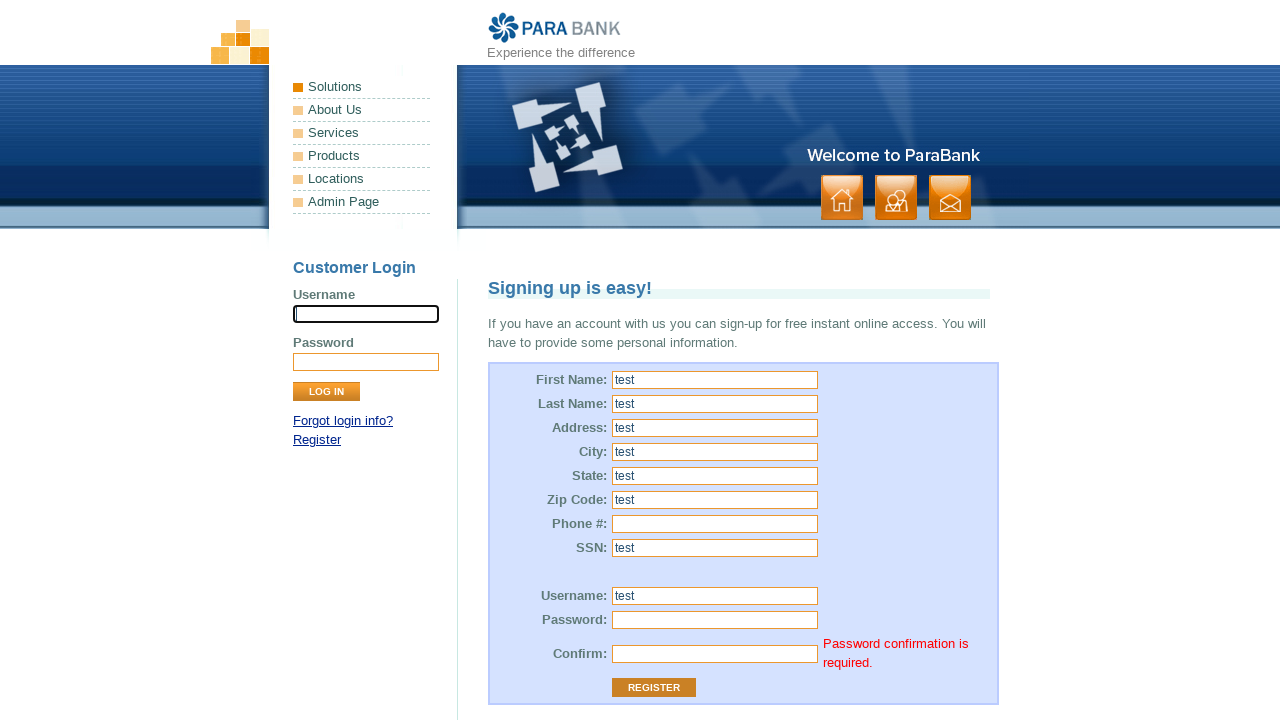

Verified error message 'Password is required.' disappeared after filling field
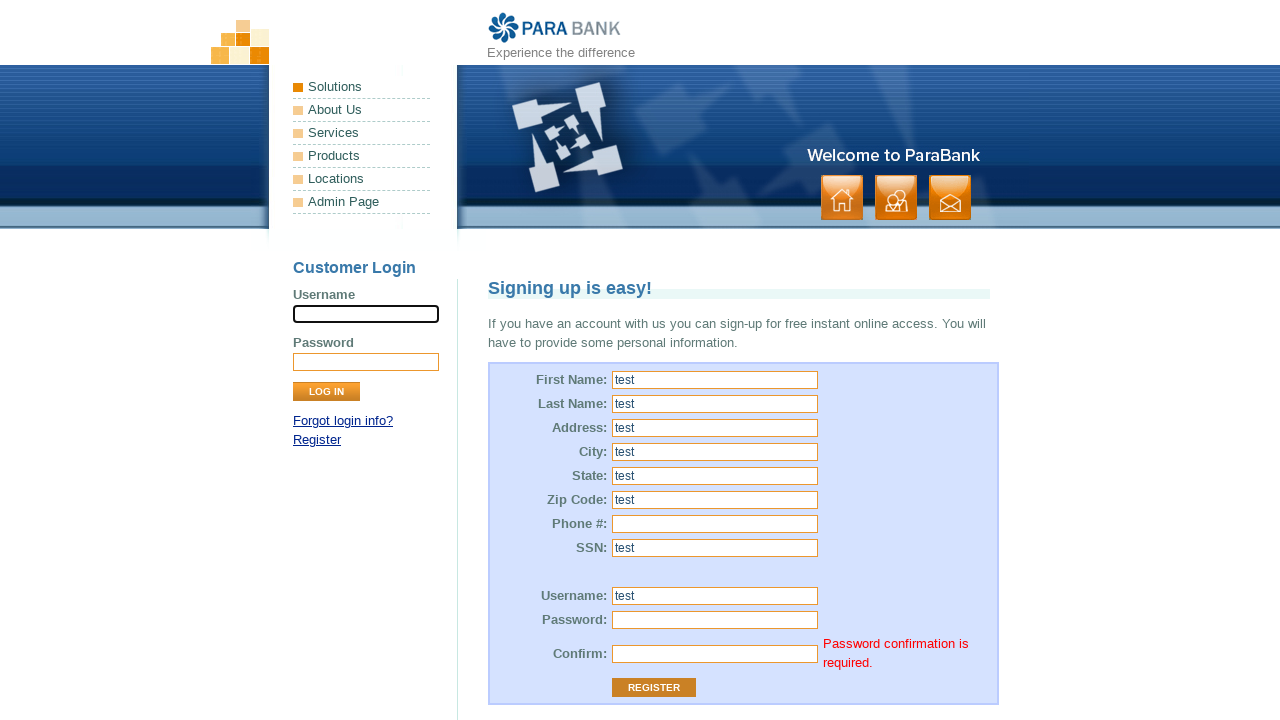

Clicked Register button to trigger validation for #repeatedPassword at (654, 688) on input[value='Register']
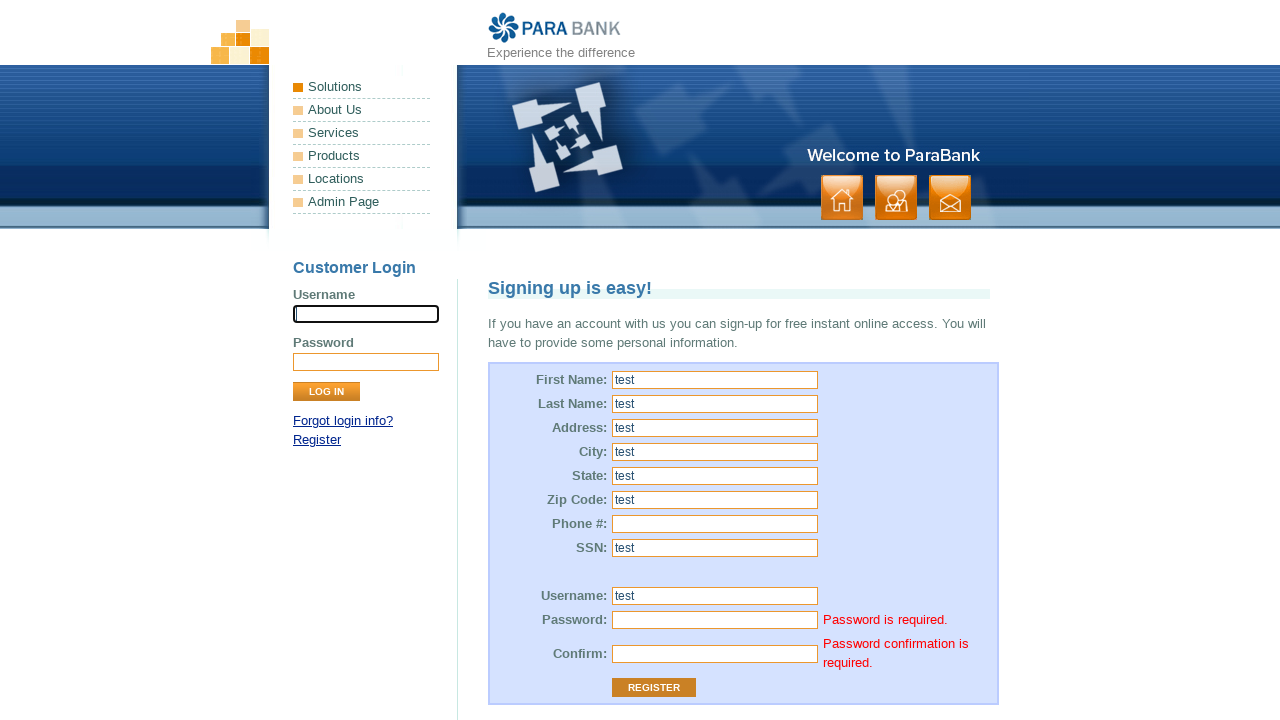

Verified error message 'Password confirmation is required.' is visible
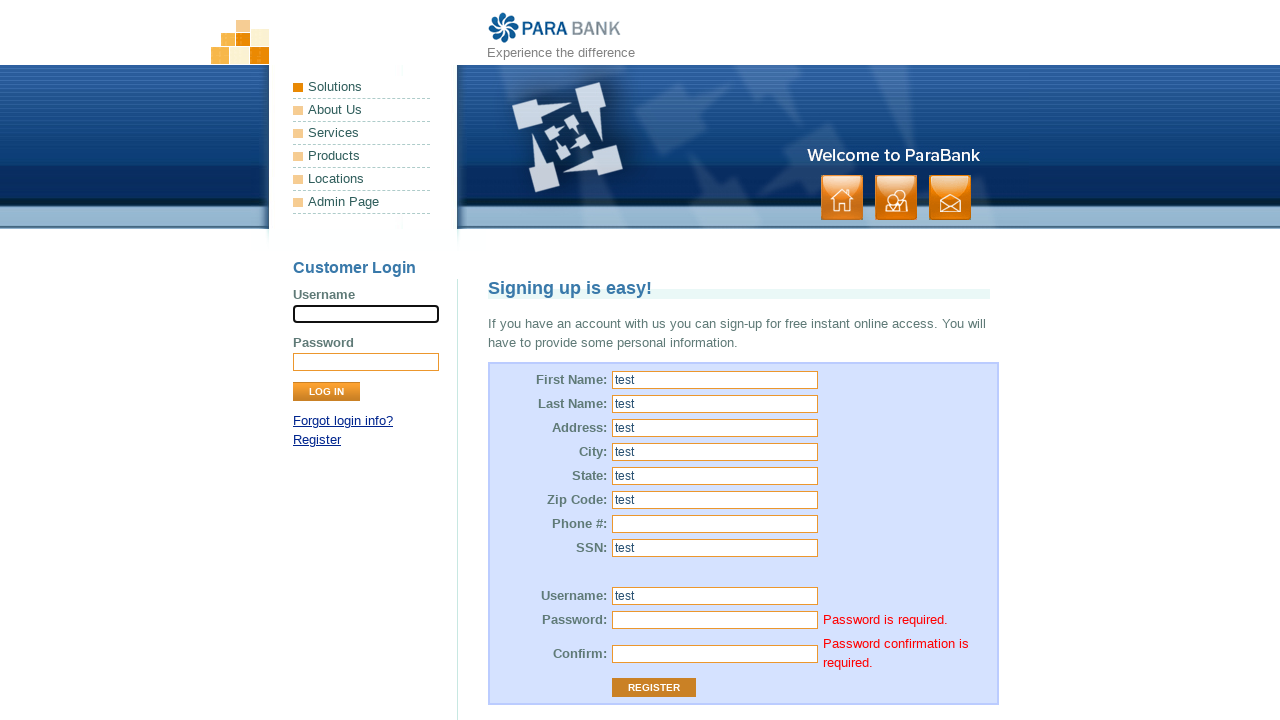

Filled field #repeatedPassword with 'test' on #repeatedPassword
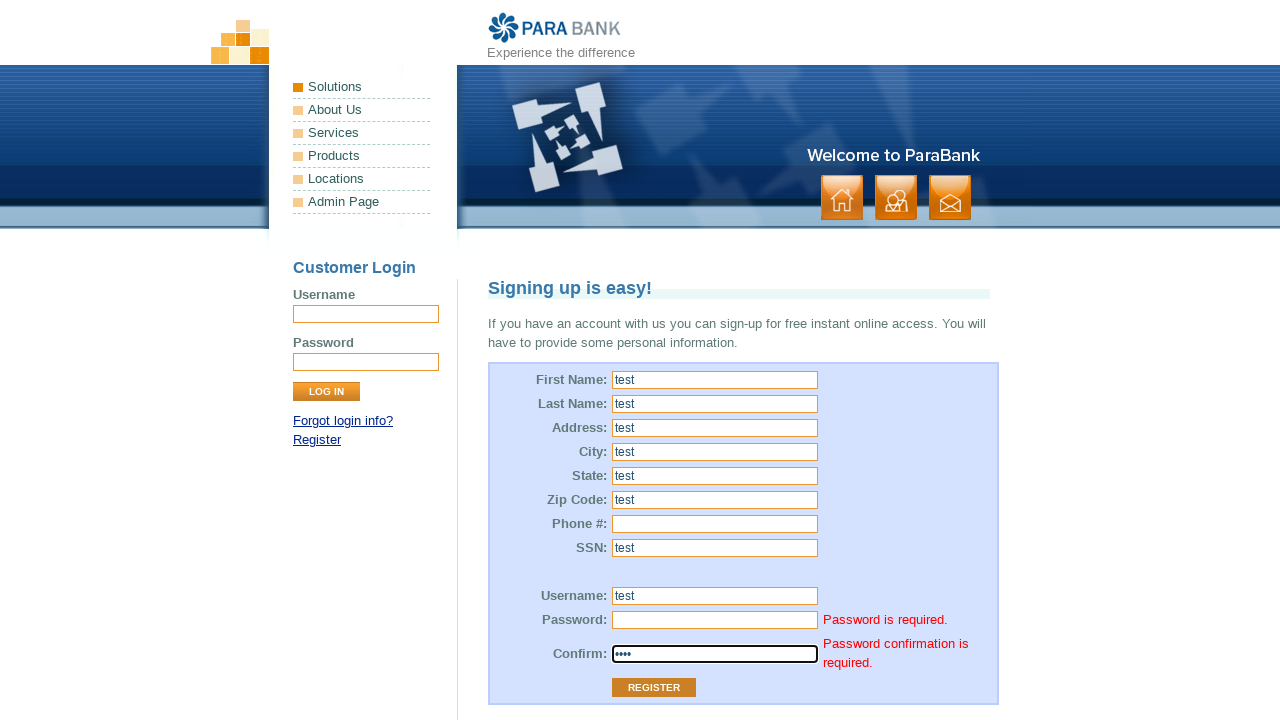

Clicked Register button to validate filled field at (654, 688) on input[value='Register']
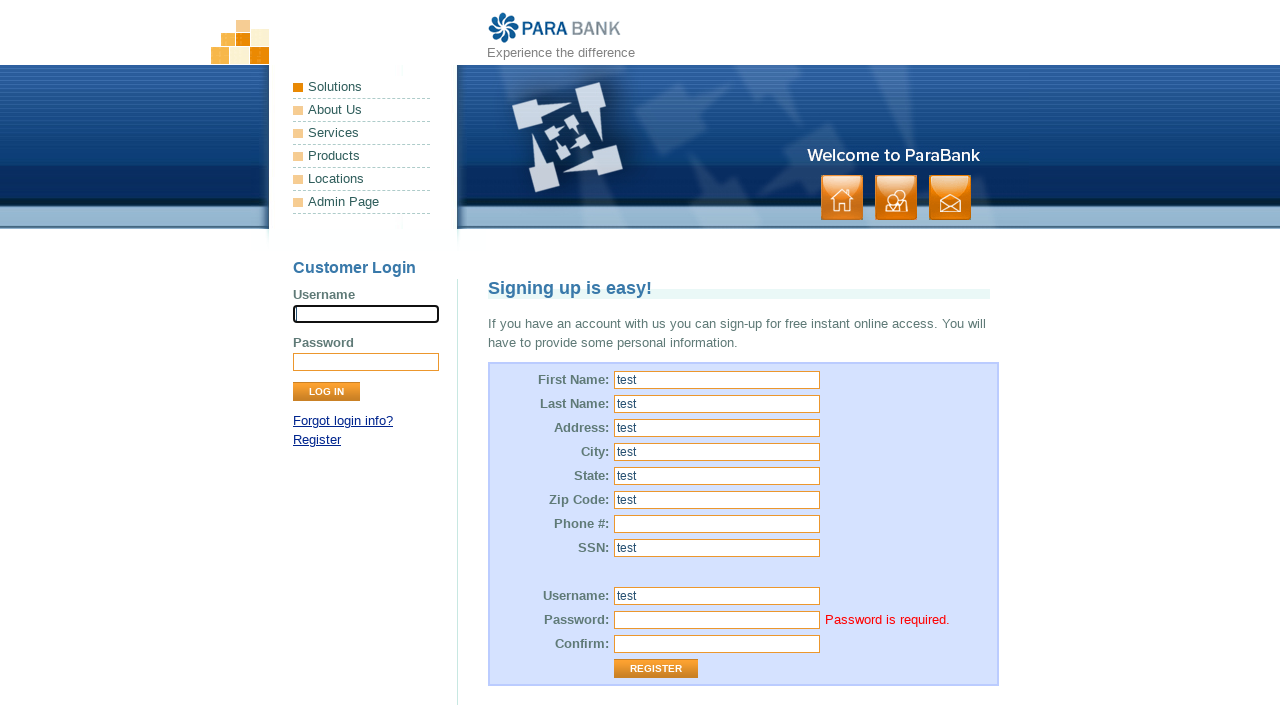

Verified error message 'Password confirmation is required.' disappeared after filling field
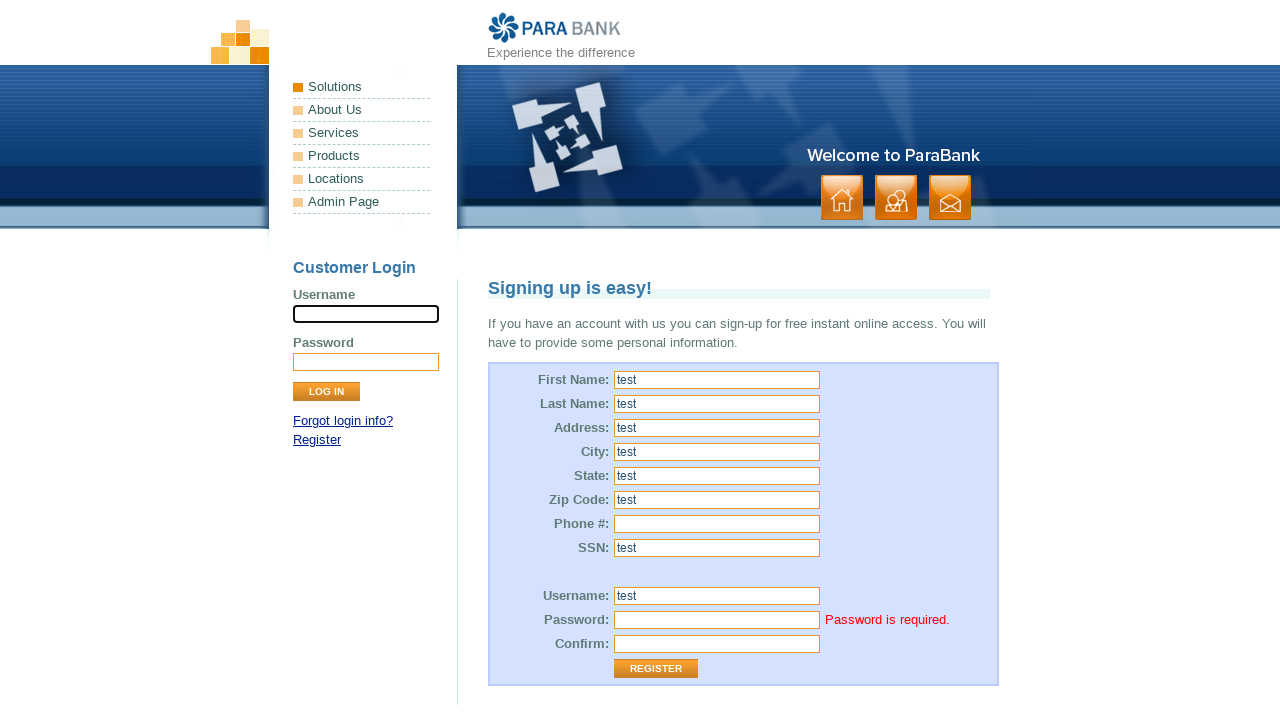

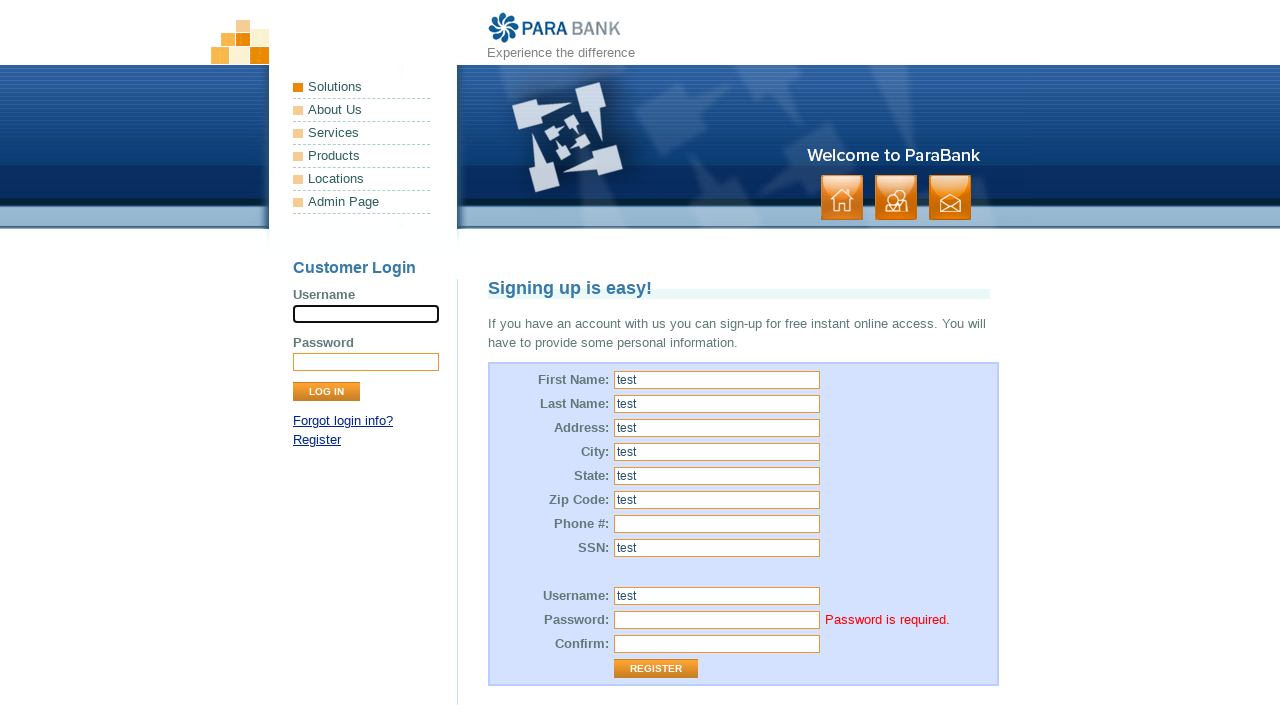